Automates completing the Wizard101 Wizard City trivia quiz by answering 12 questions, then clicking through to see results.

Starting URL: https://www.wizard101.com/quiz/trivia/game/wizard101-wizard-city-trivia

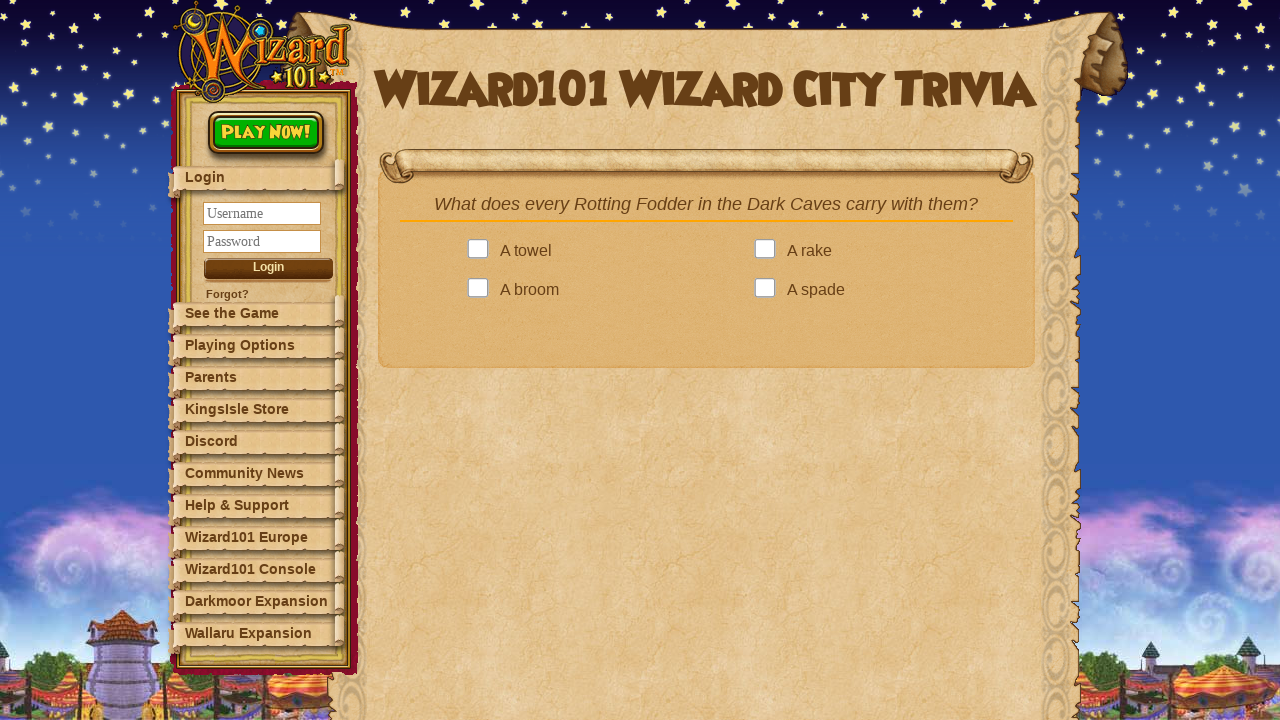

Question 1 loaded and visible
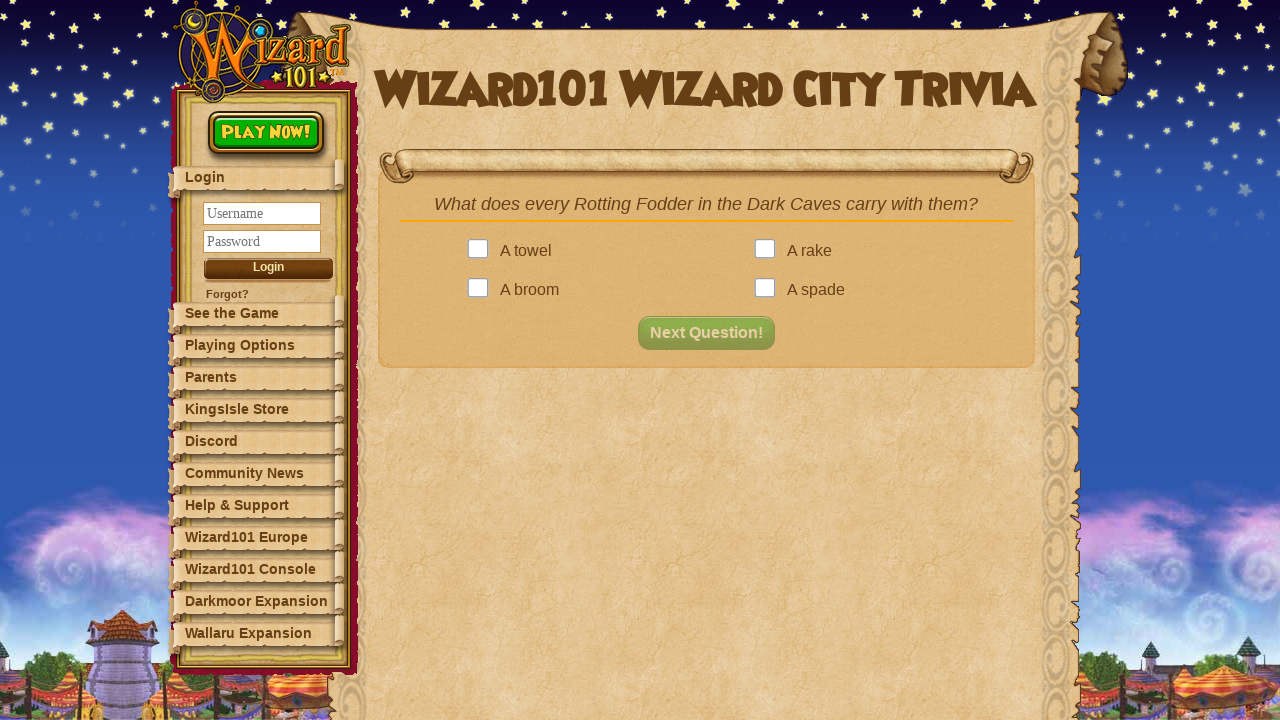

Answer options loaded for question 1
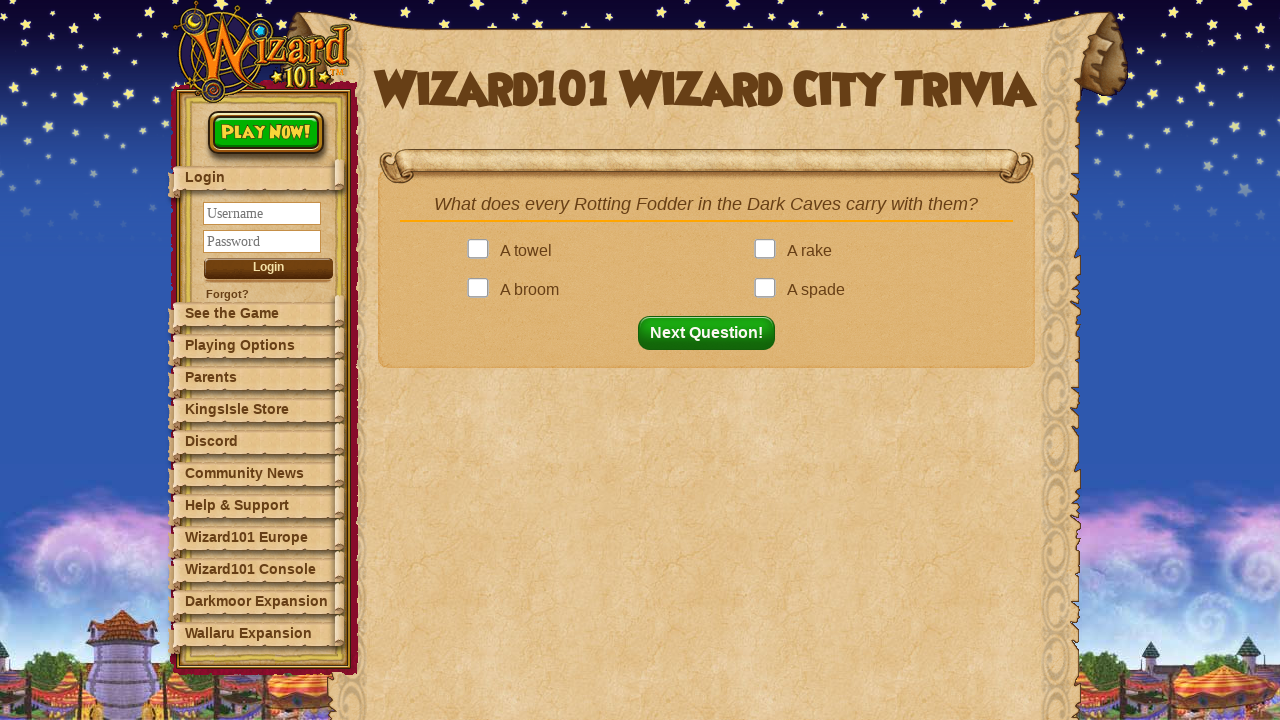

Retrieved all answer options for question 1
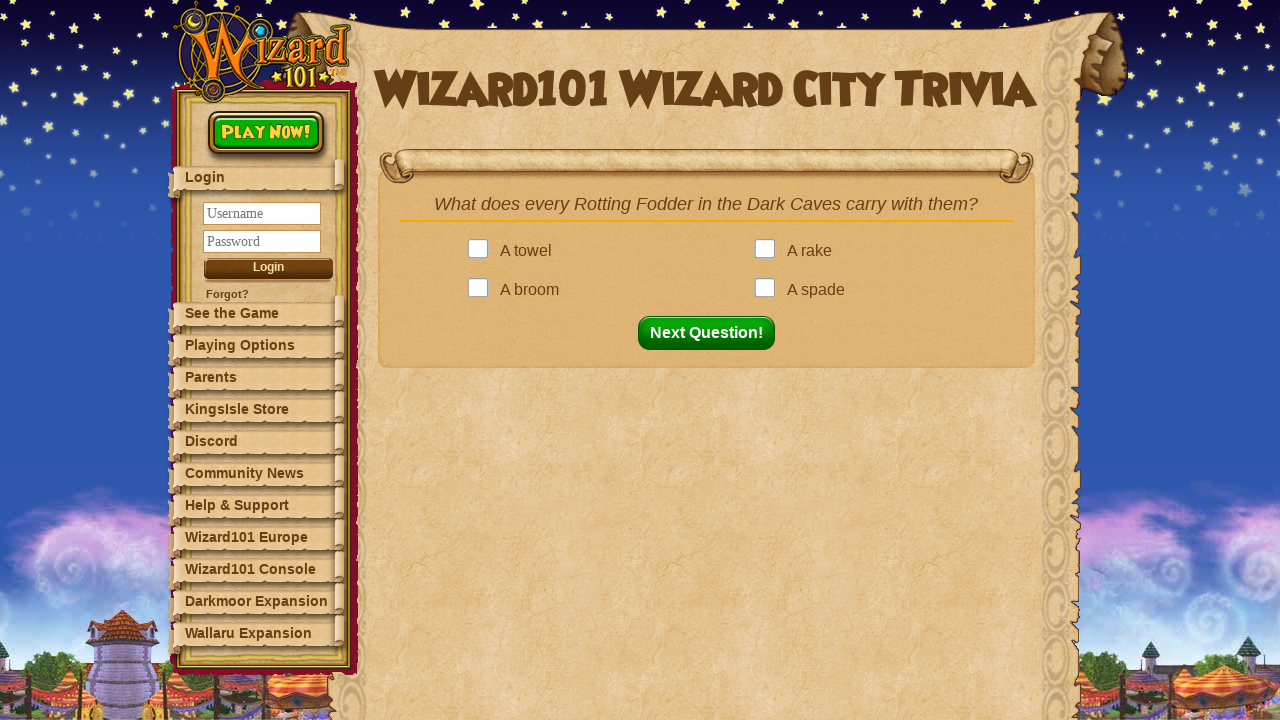

Selected an answer for question 1 at (482, 251) on .answer >> nth=0 >> .answerBox
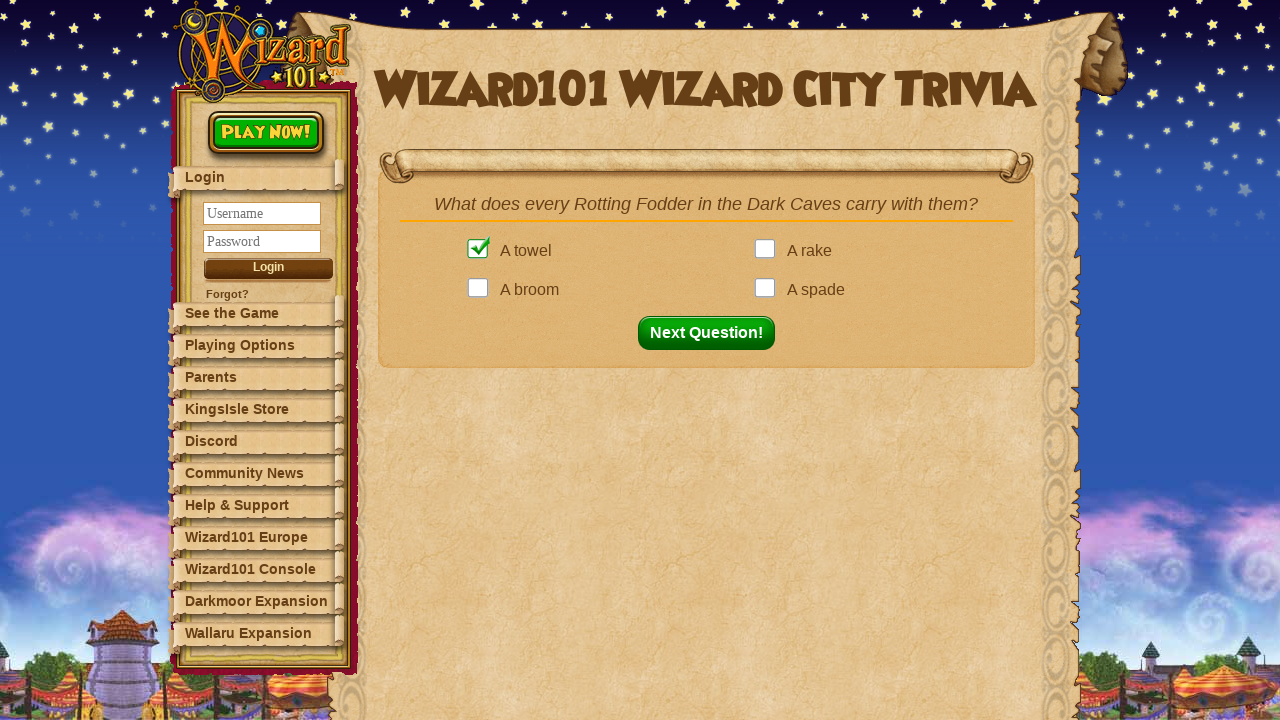

Next button became clickable for question 1
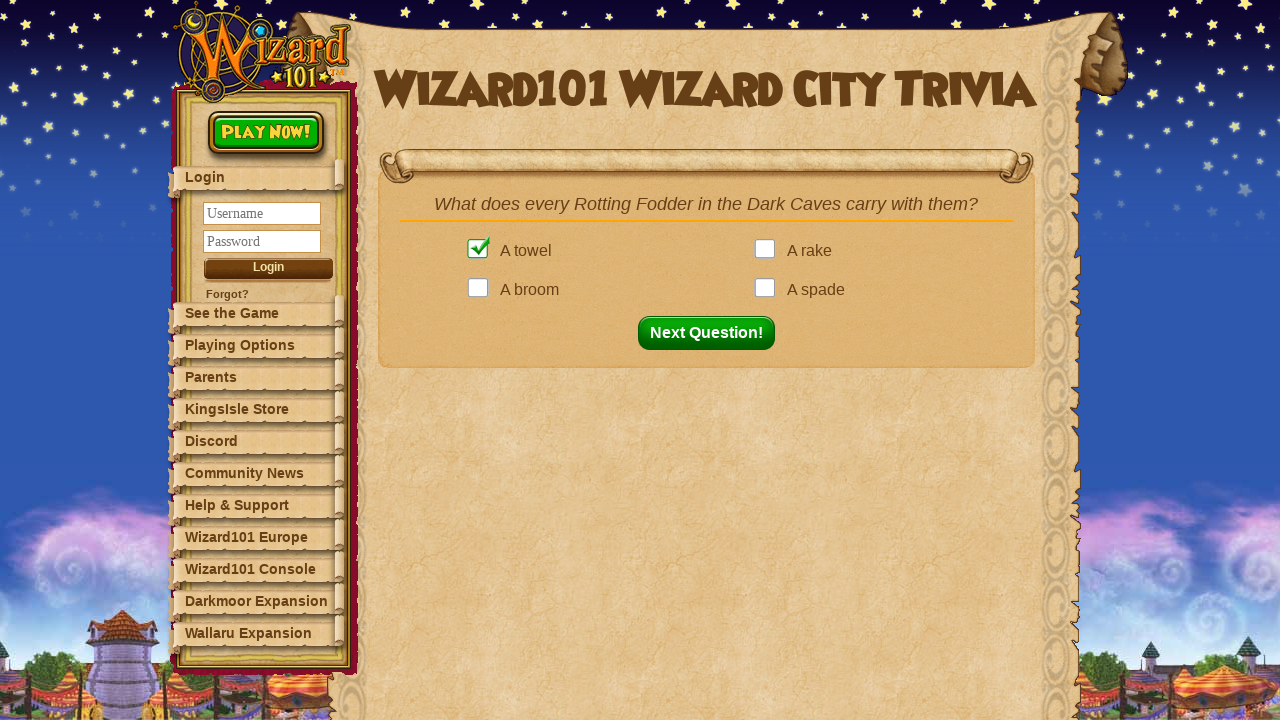

Clicked next button to proceed to question 2 at (712, 333) on button#nextQuestion.fadeIn
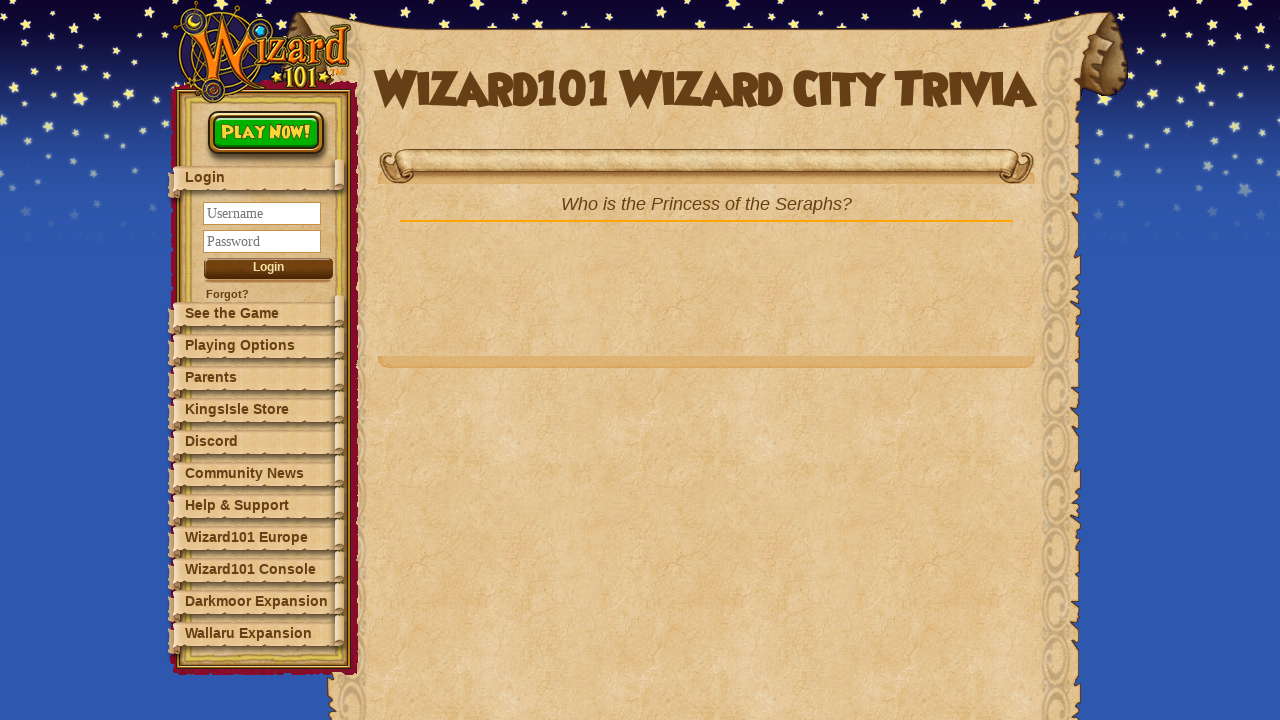

Question 2 loaded and visible
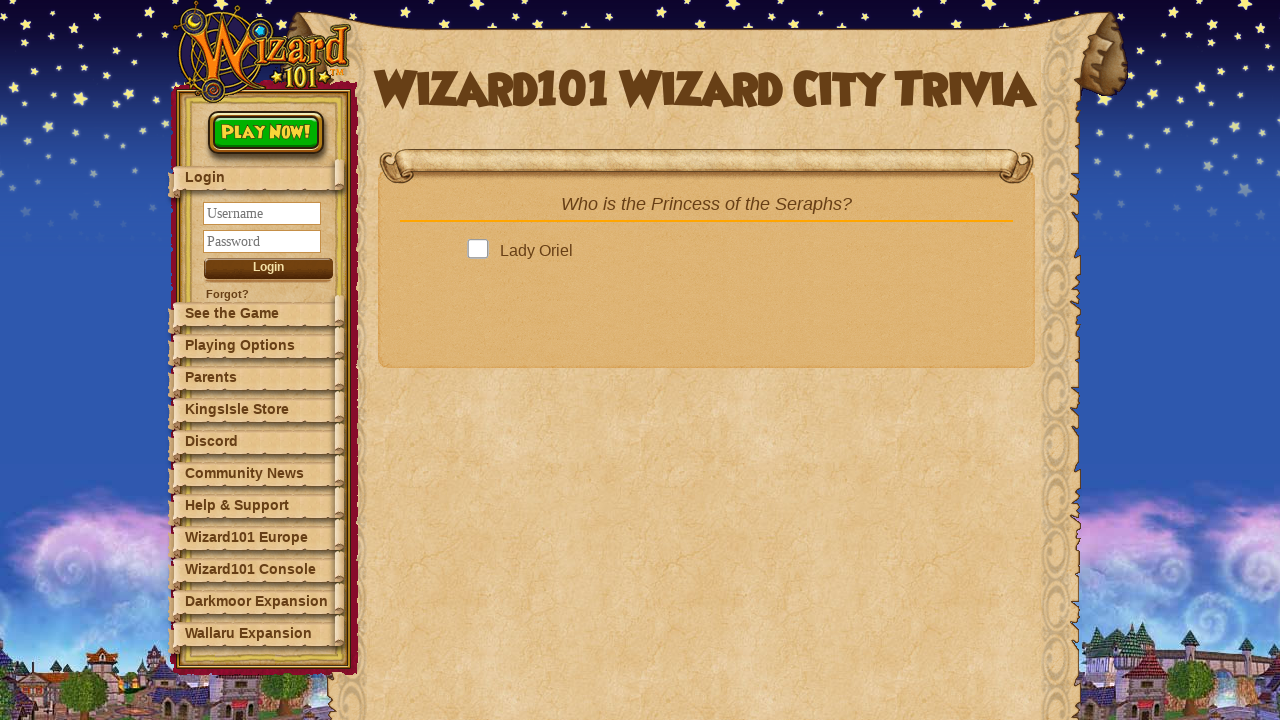

Answer options loaded for question 2
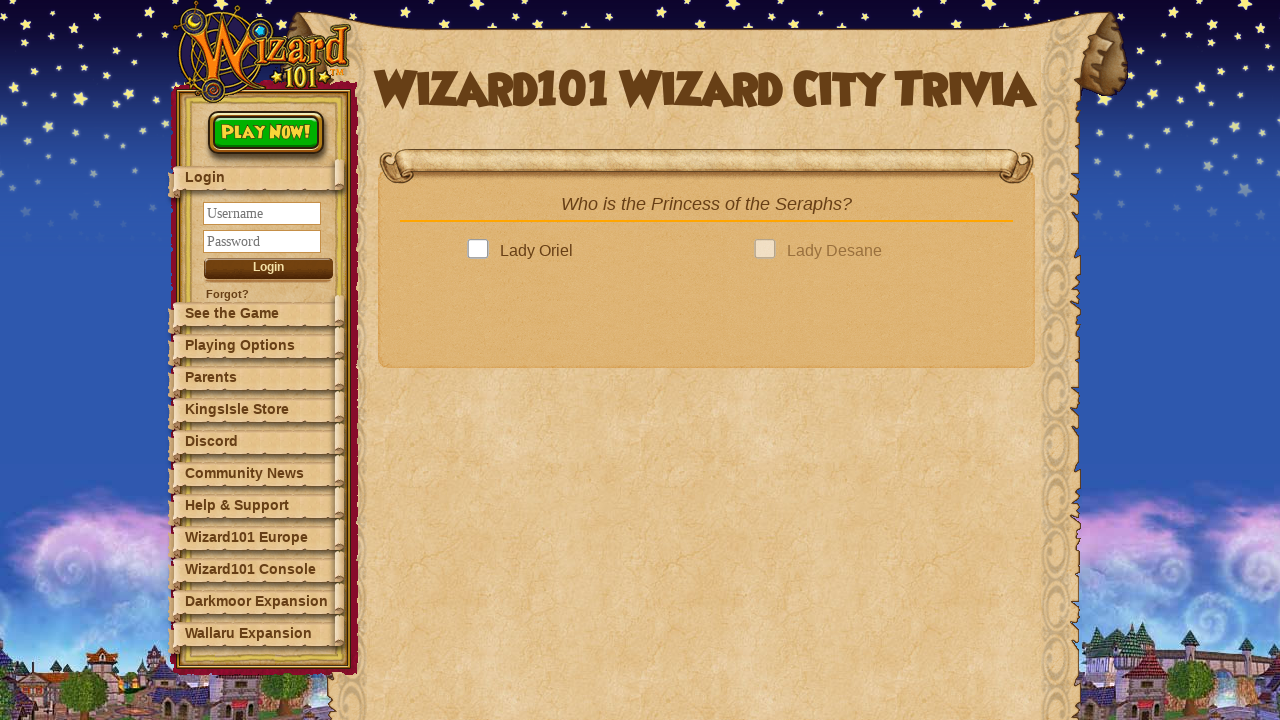

Retrieved all answer options for question 2
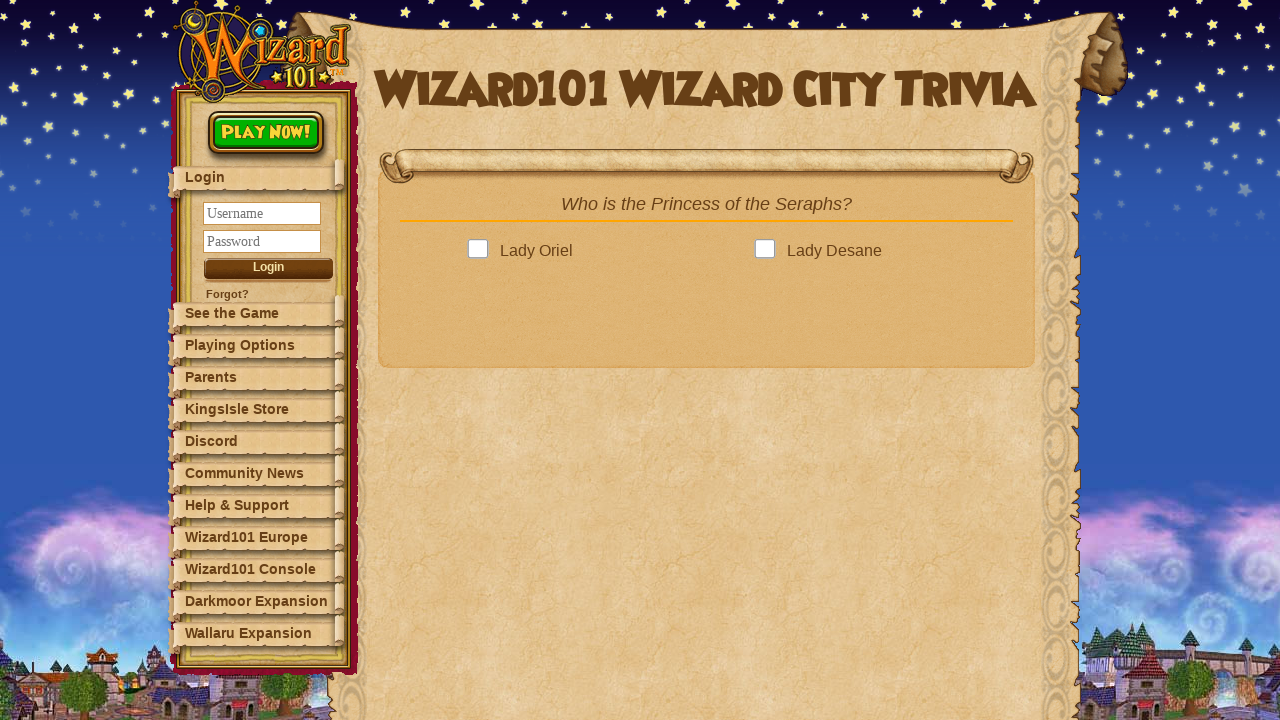

Selected an answer for question 2 at (482, 251) on .answer >> nth=0 >> .answerBox
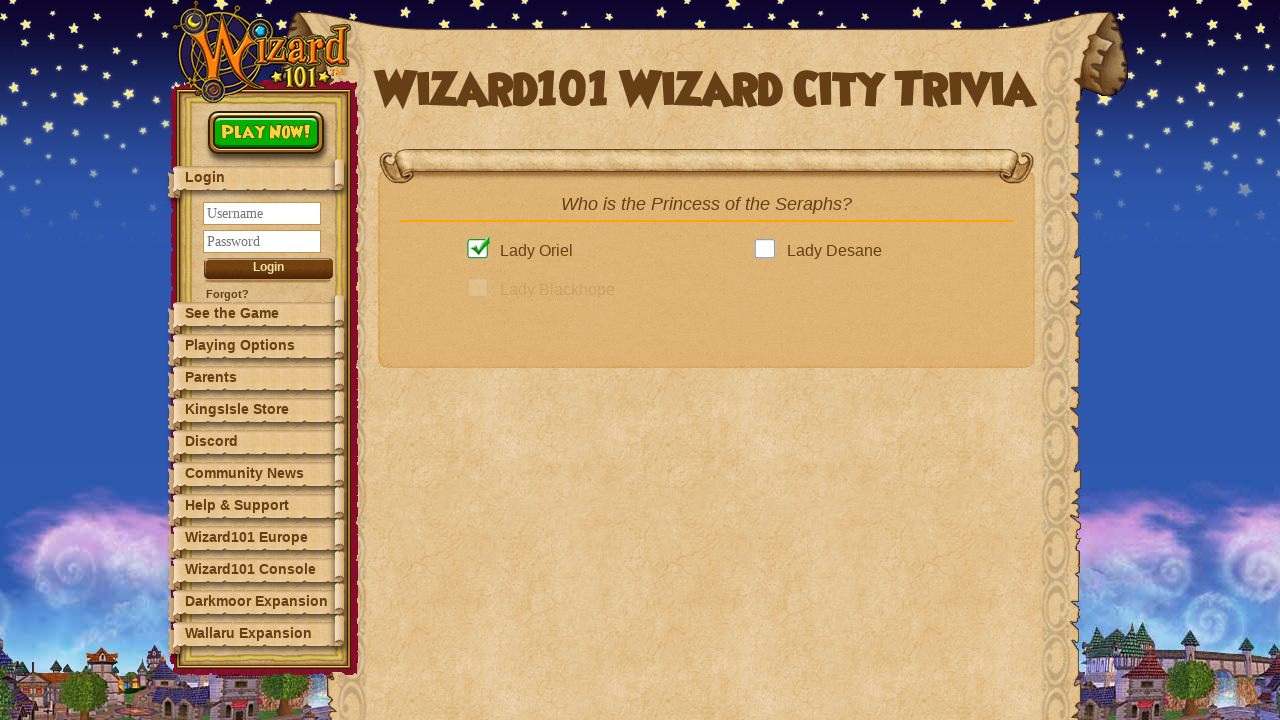

Next button became clickable for question 2
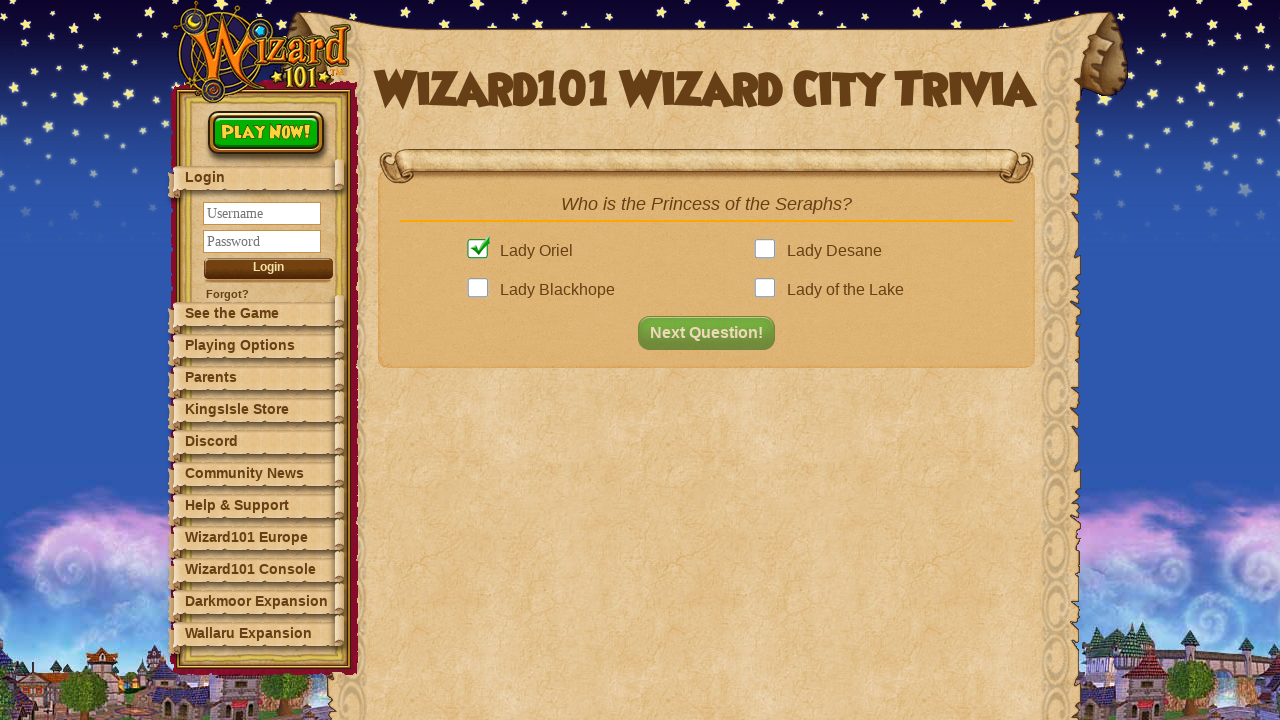

Clicked next button to proceed to question 3 at (712, 333) on button#nextQuestion.fadeIn
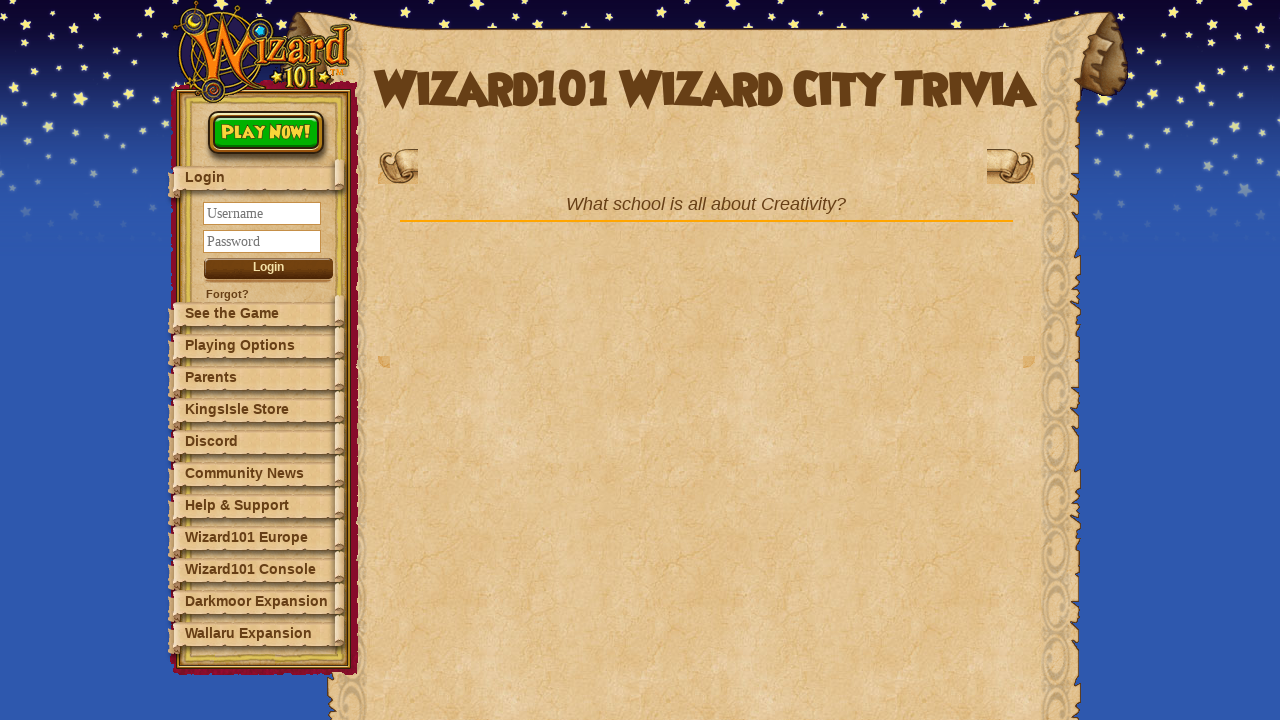

Question 3 loaded and visible
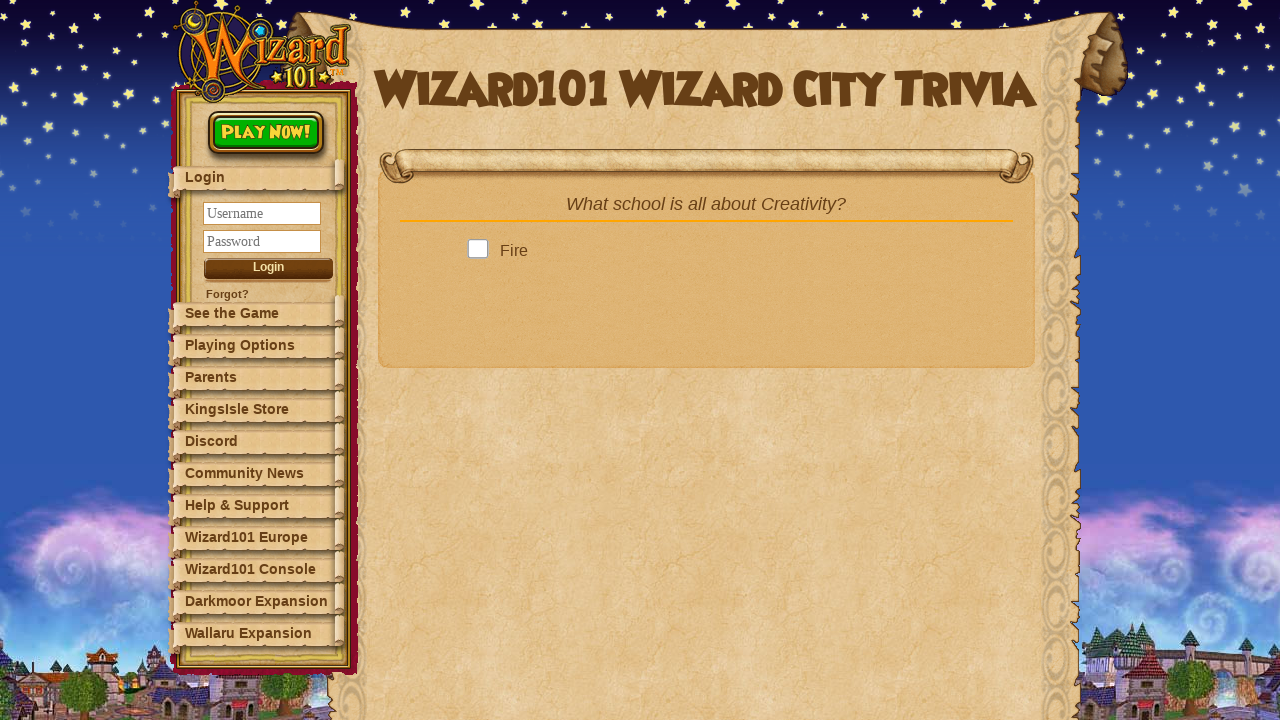

Answer options loaded for question 3
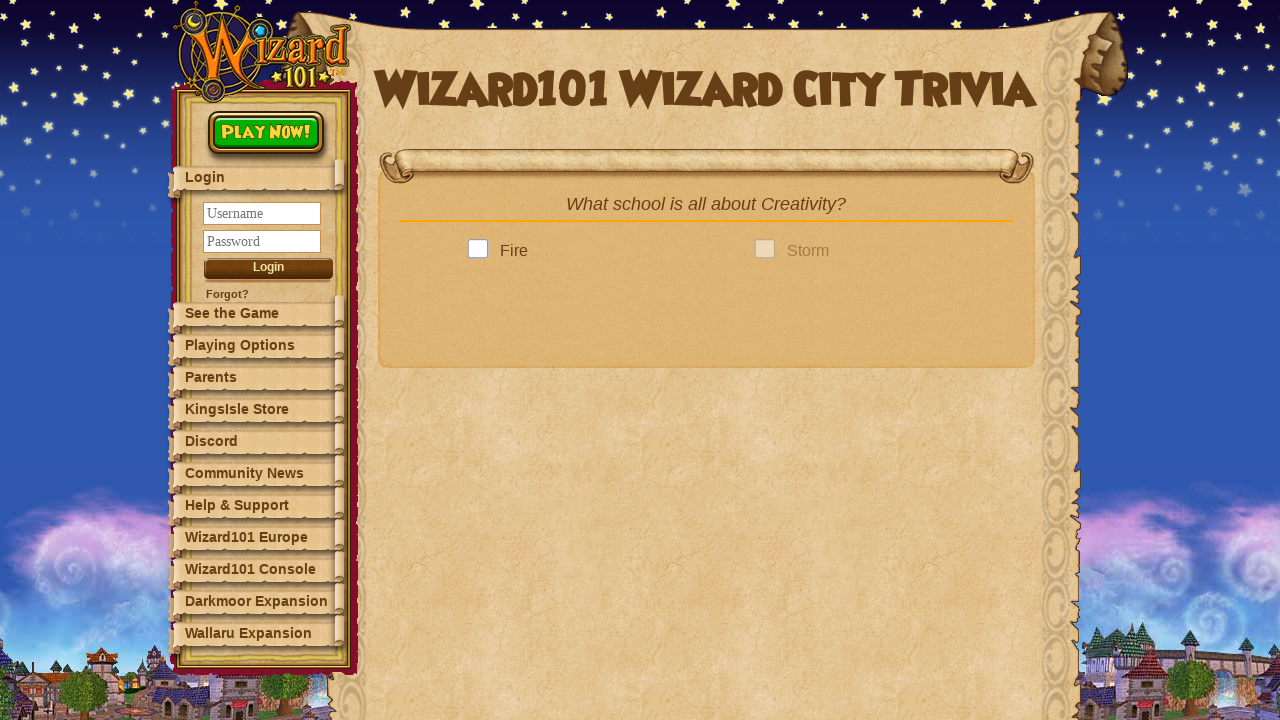

Retrieved all answer options for question 3
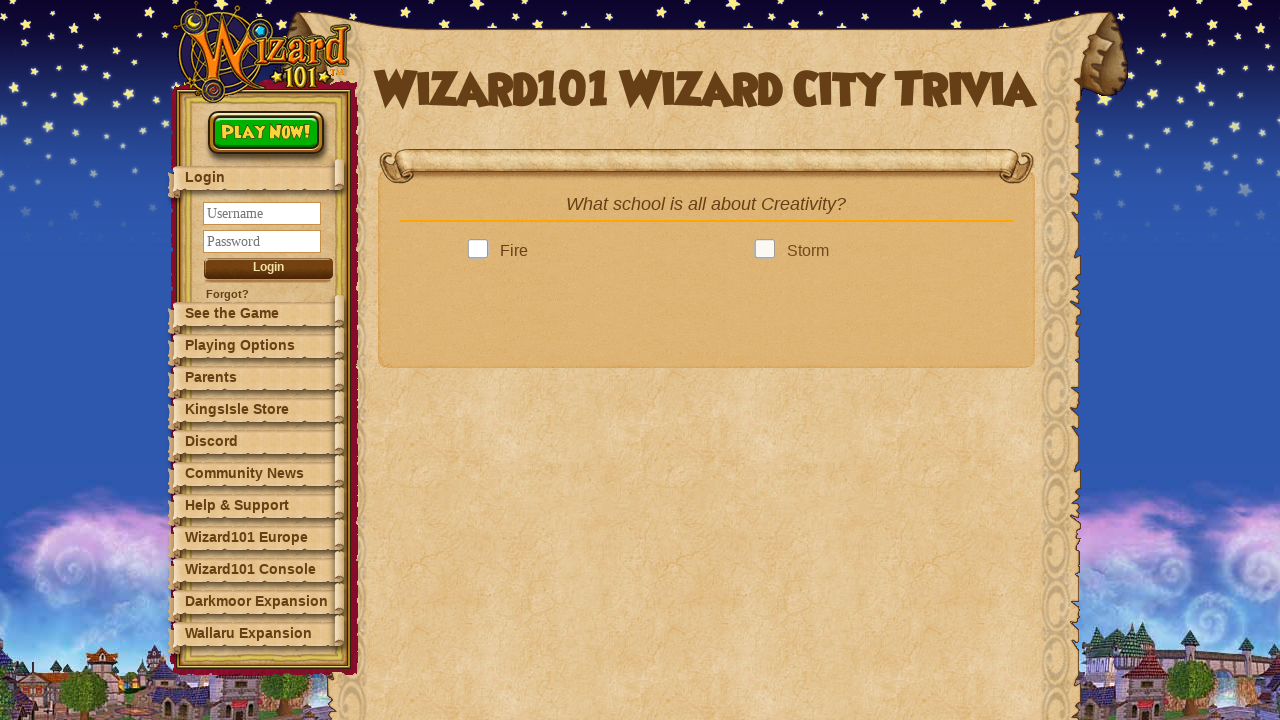

Selected an answer for question 3 at (482, 251) on .answer >> nth=0 >> .answerBox
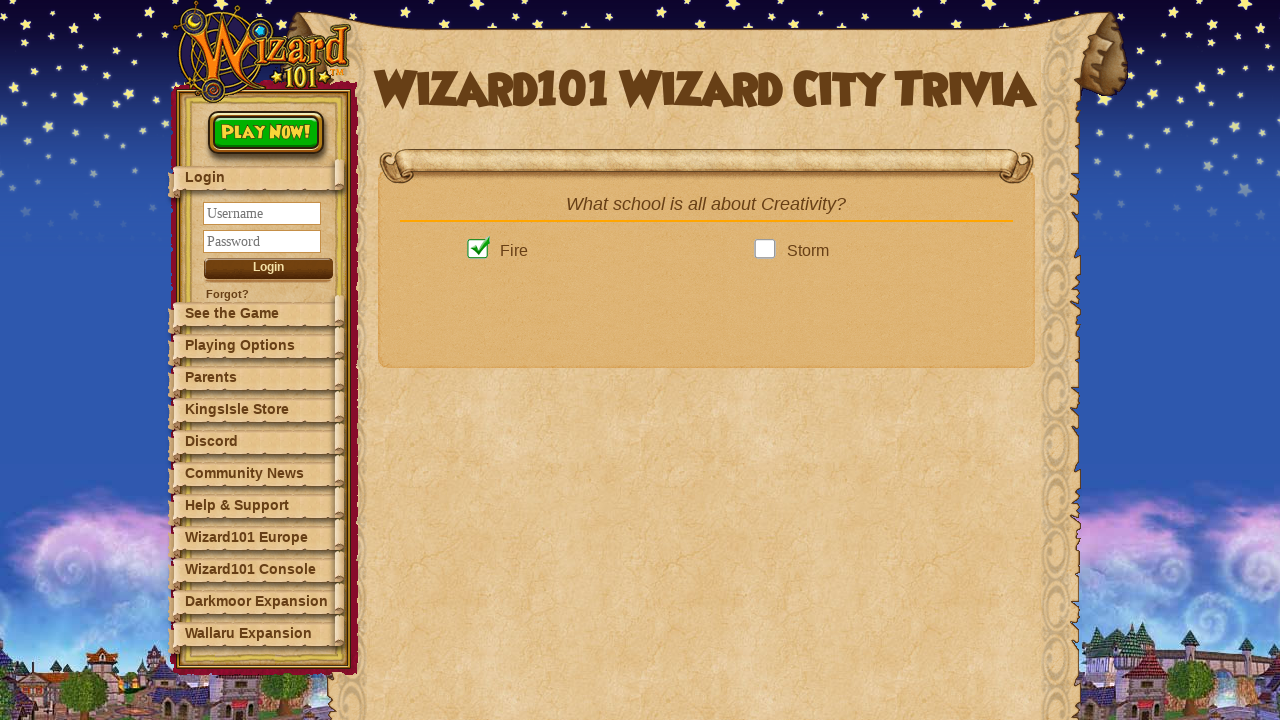

Next button became clickable for question 3
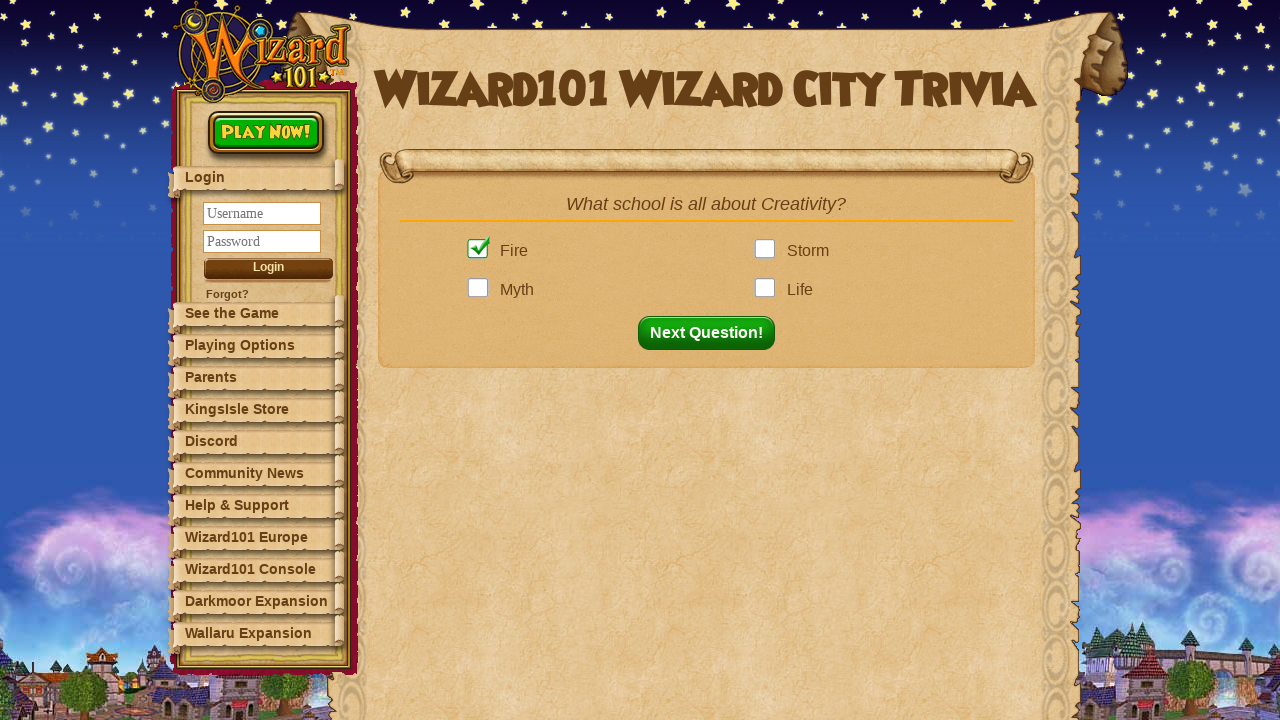

Clicked next button to proceed to question 4 at (712, 333) on button#nextQuestion.fadeIn
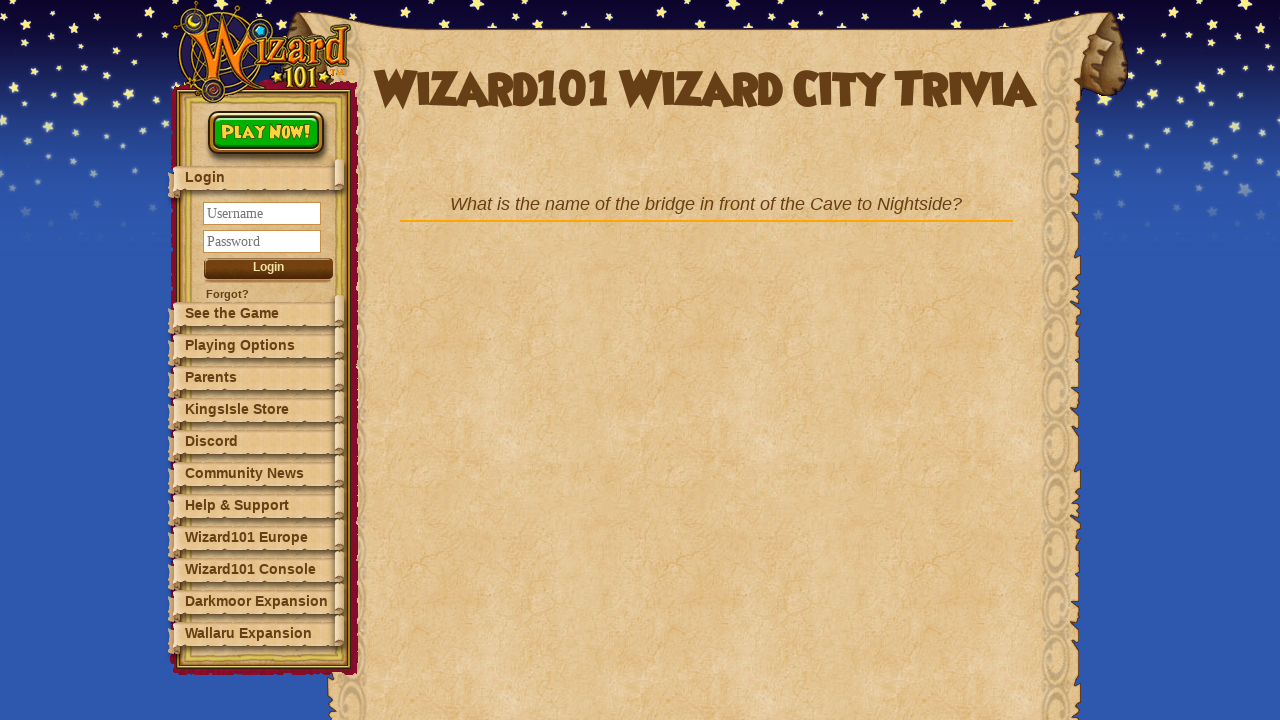

Question 4 loaded and visible
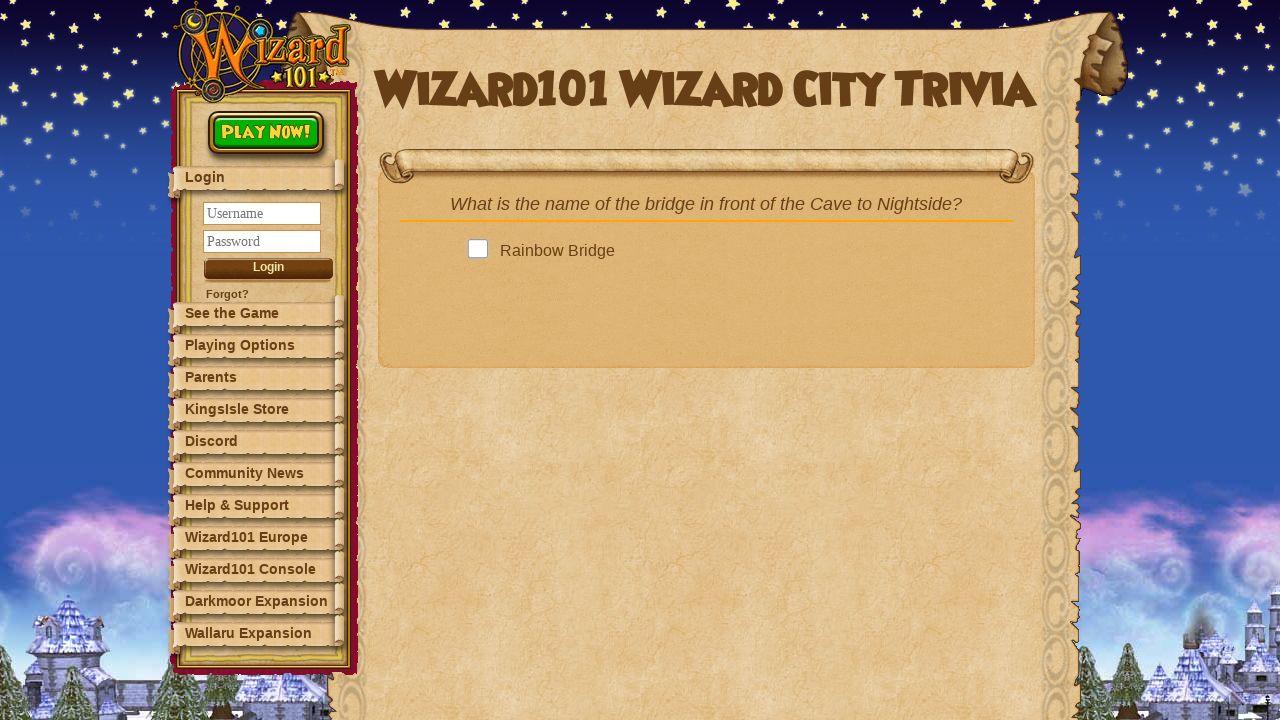

Answer options loaded for question 4
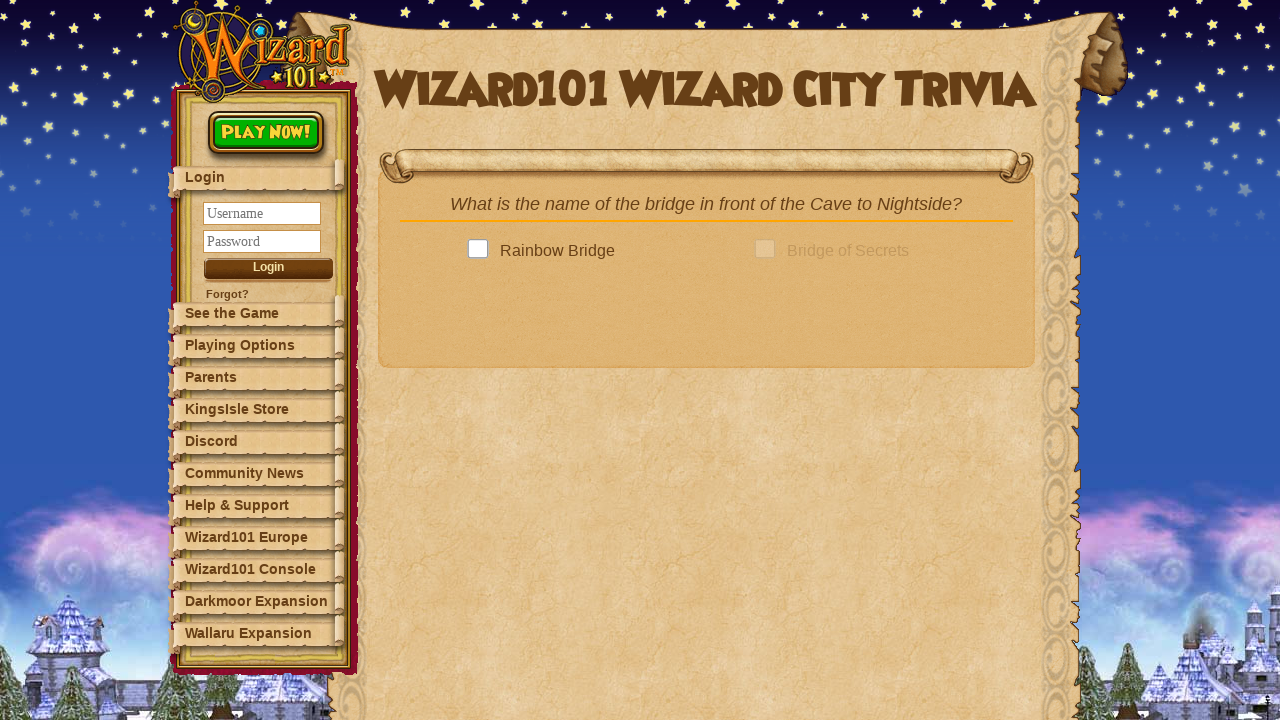

Retrieved all answer options for question 4
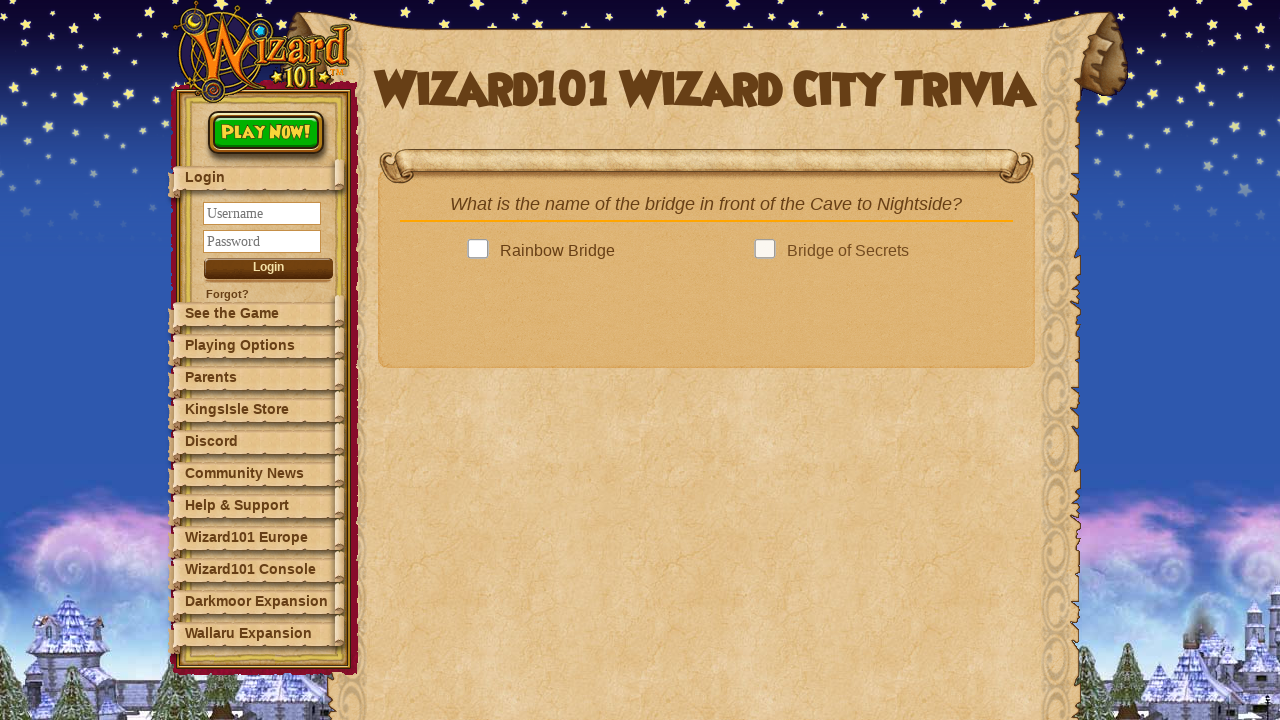

Selected an answer for question 4 at (482, 251) on .answer >> nth=0 >> .answerBox
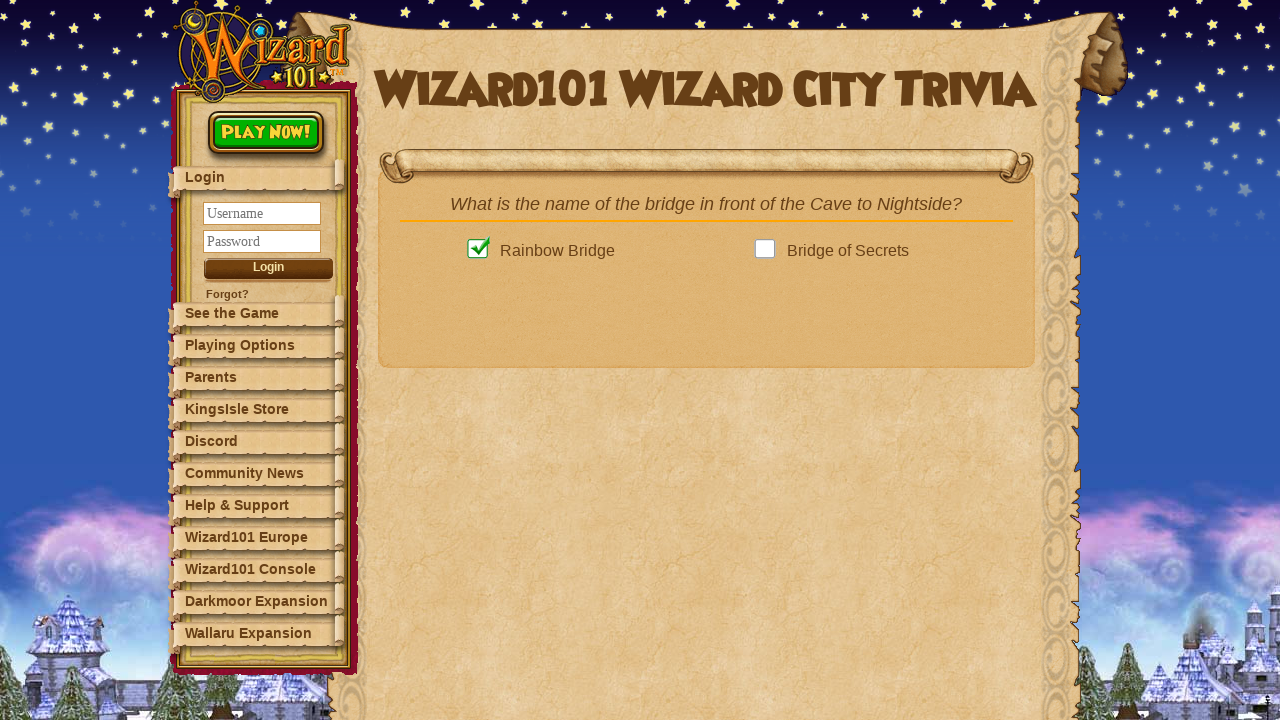

Next button became clickable for question 4
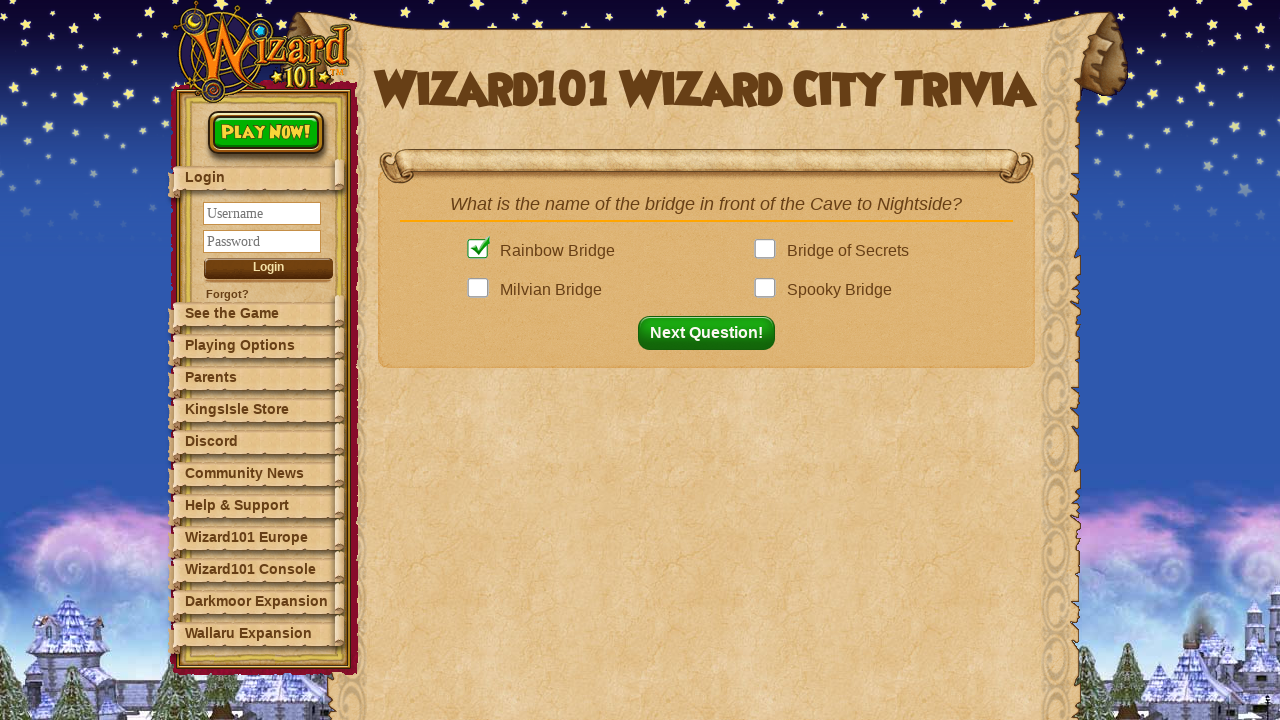

Clicked next button to proceed to question 5 at (712, 333) on button#nextQuestion.fadeIn
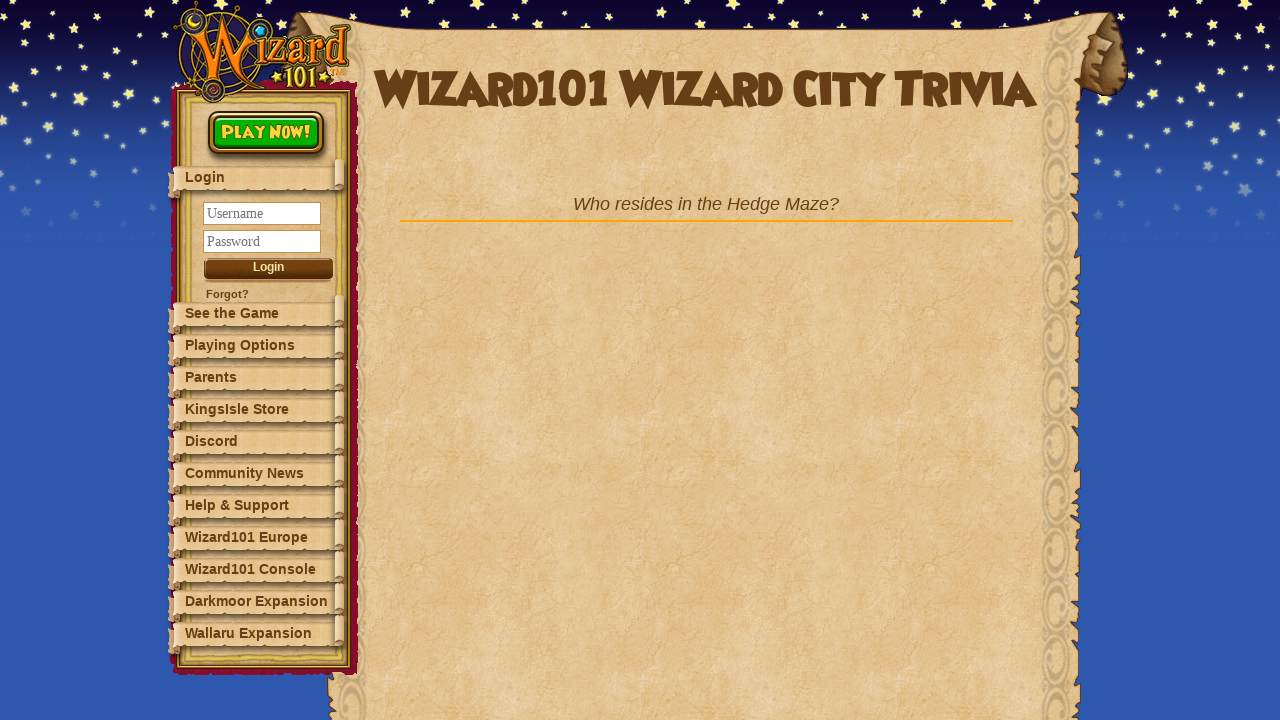

Question 5 loaded and visible
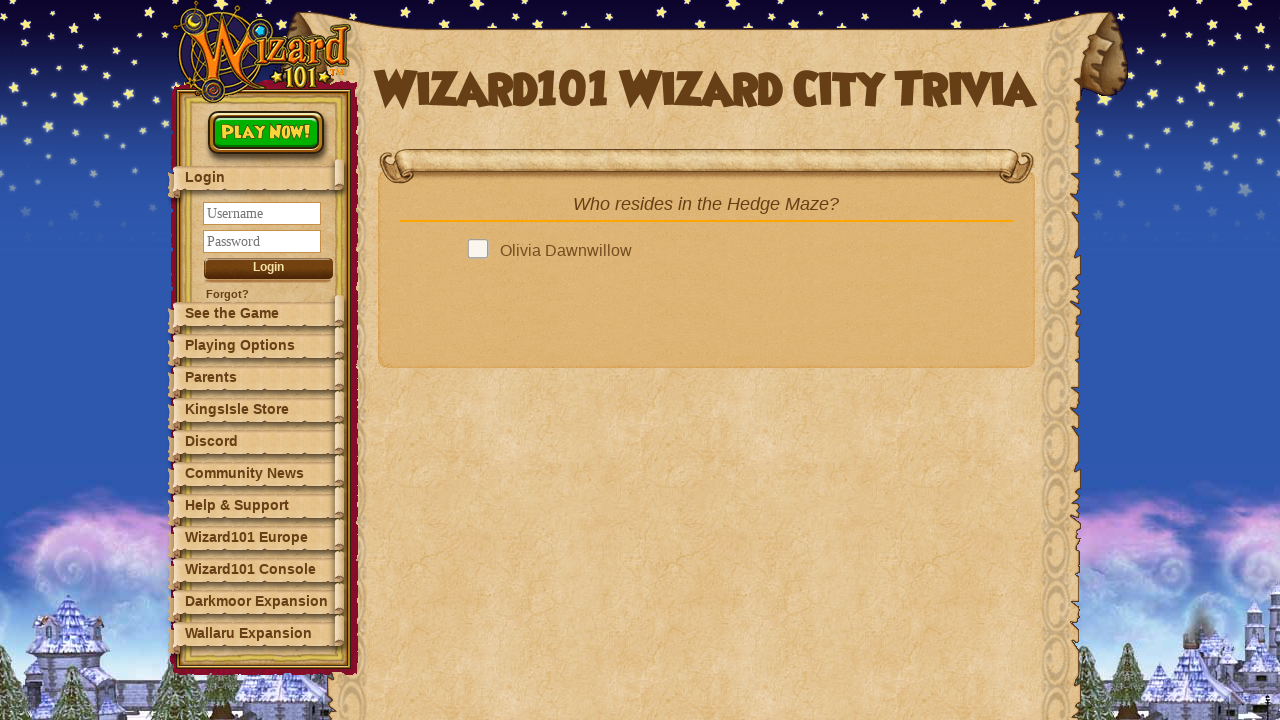

Answer options loaded for question 5
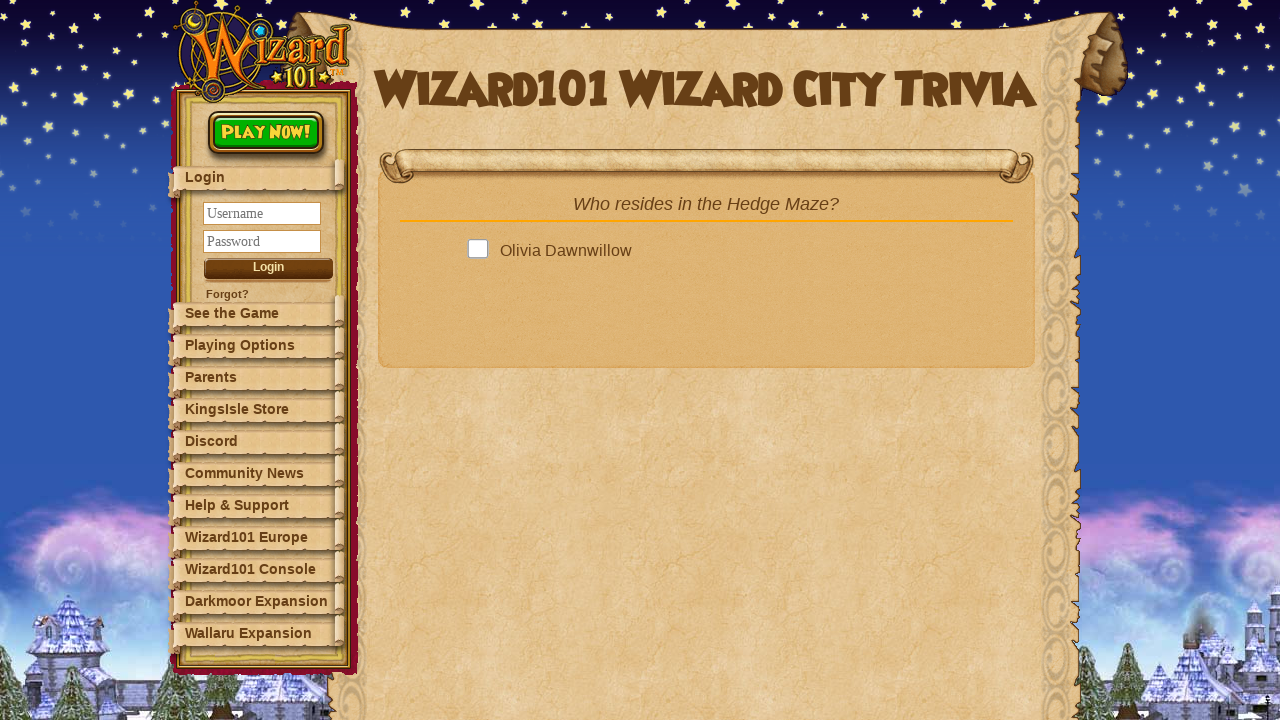

Retrieved all answer options for question 5
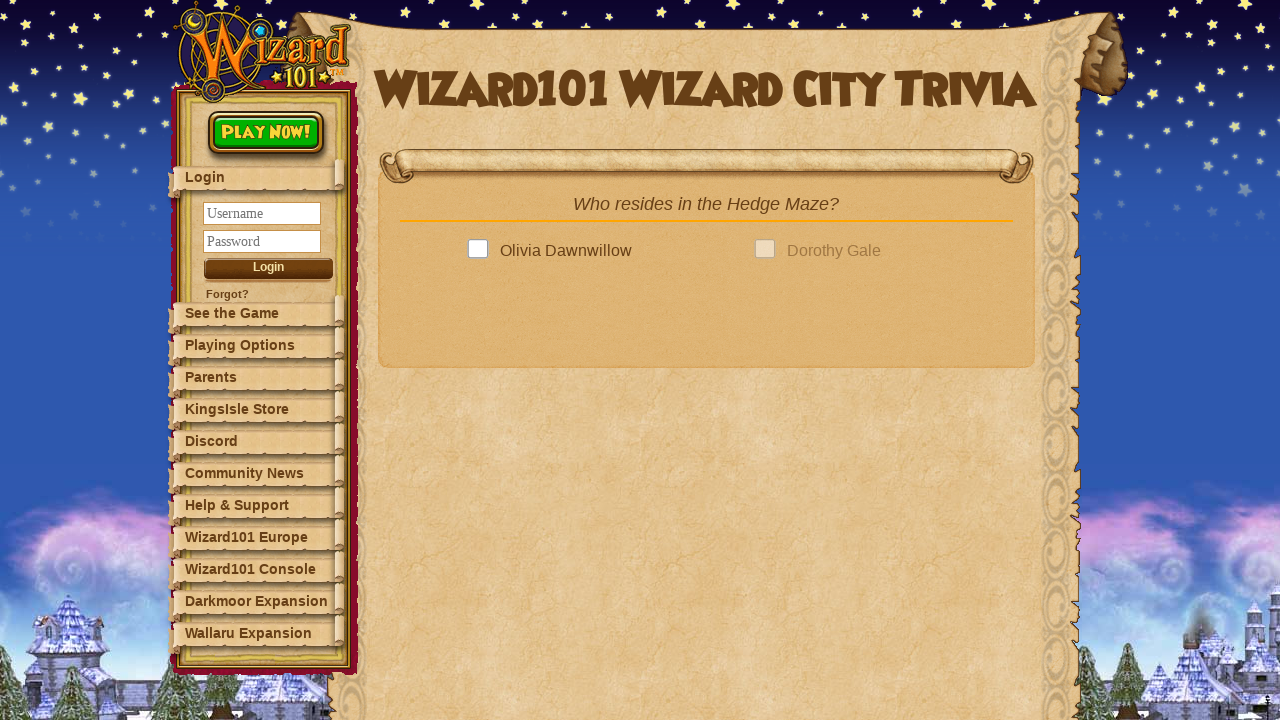

Selected an answer for question 5 at (482, 251) on .answer >> nth=0 >> .answerBox
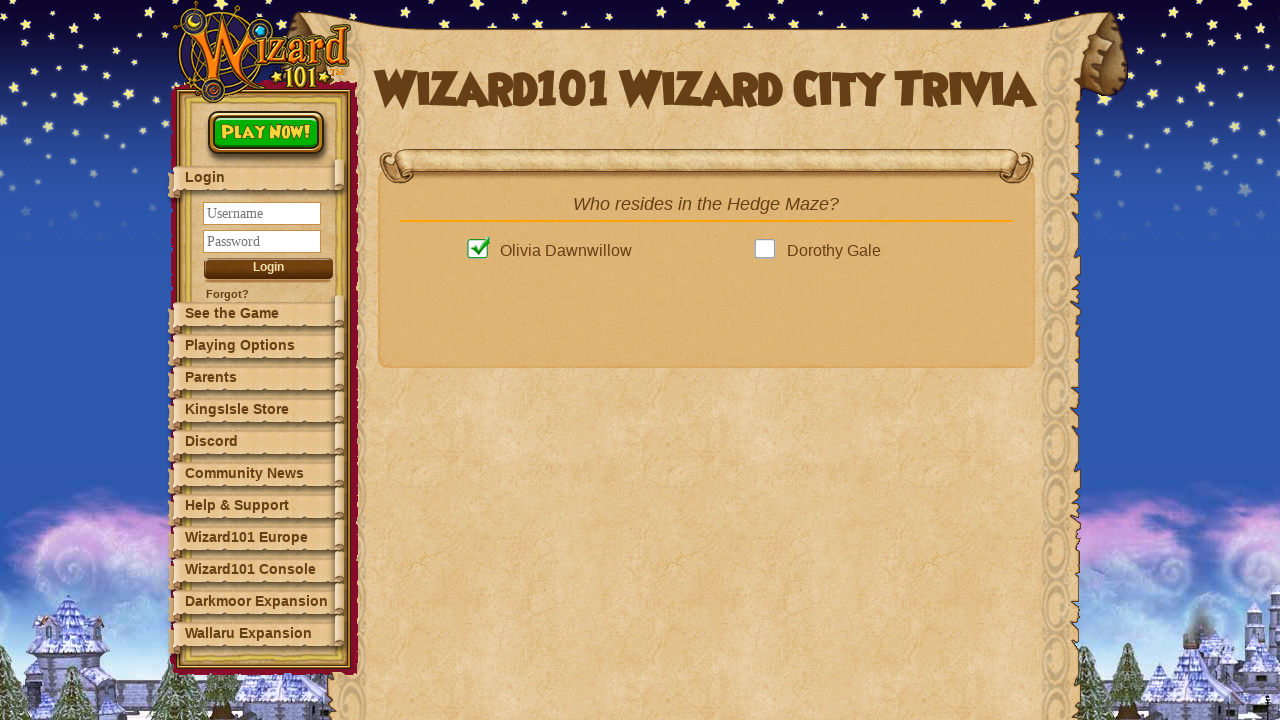

Next button became clickable for question 5
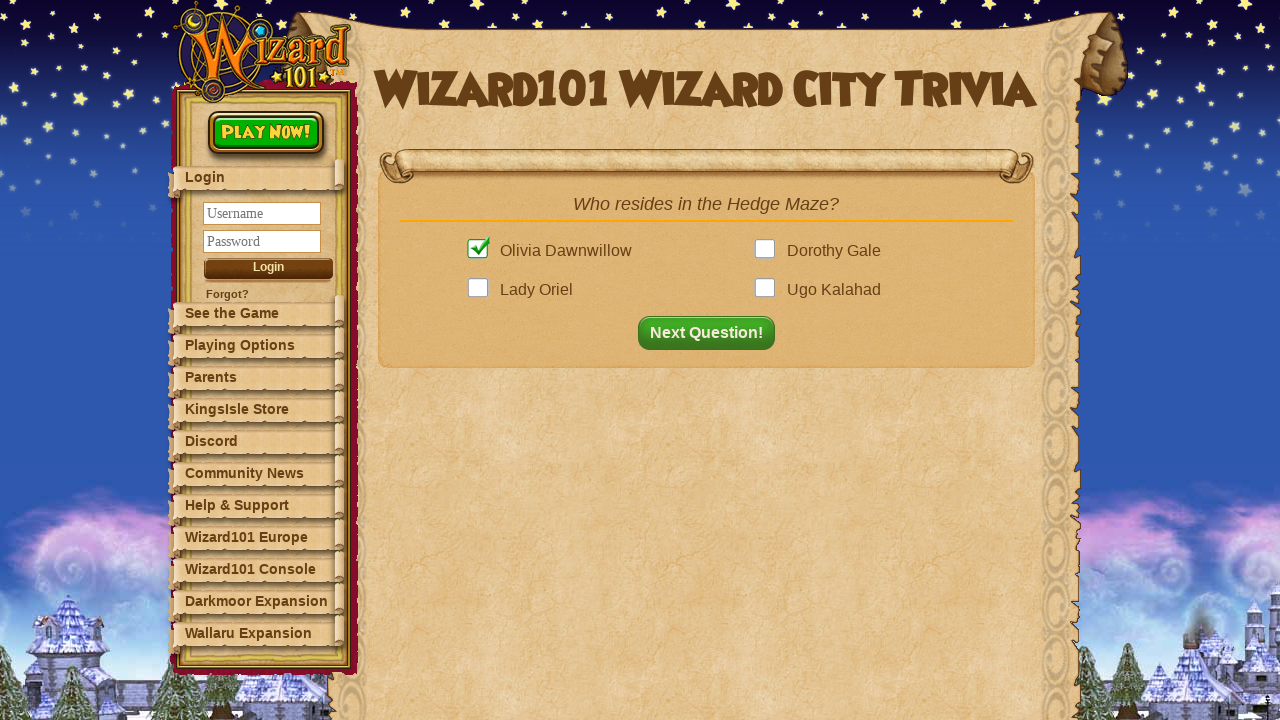

Clicked next button to proceed to question 6 at (712, 333) on button#nextQuestion.fadeIn
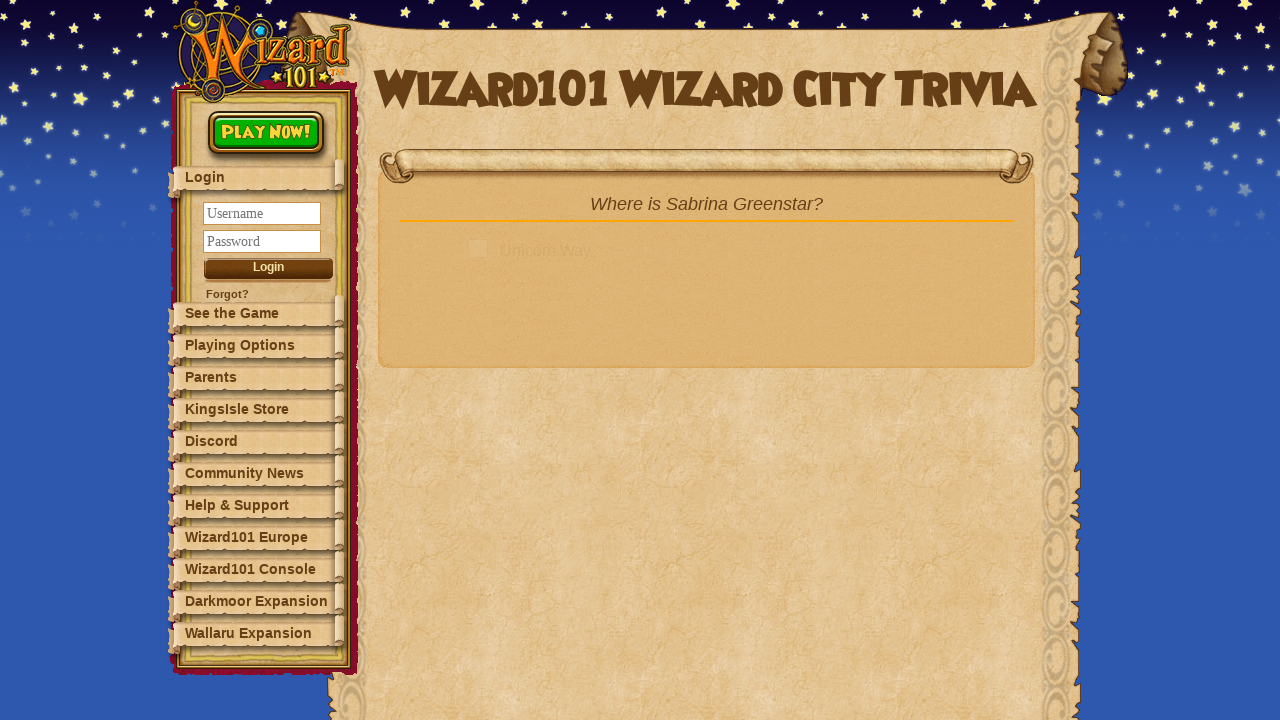

Question 6 loaded and visible
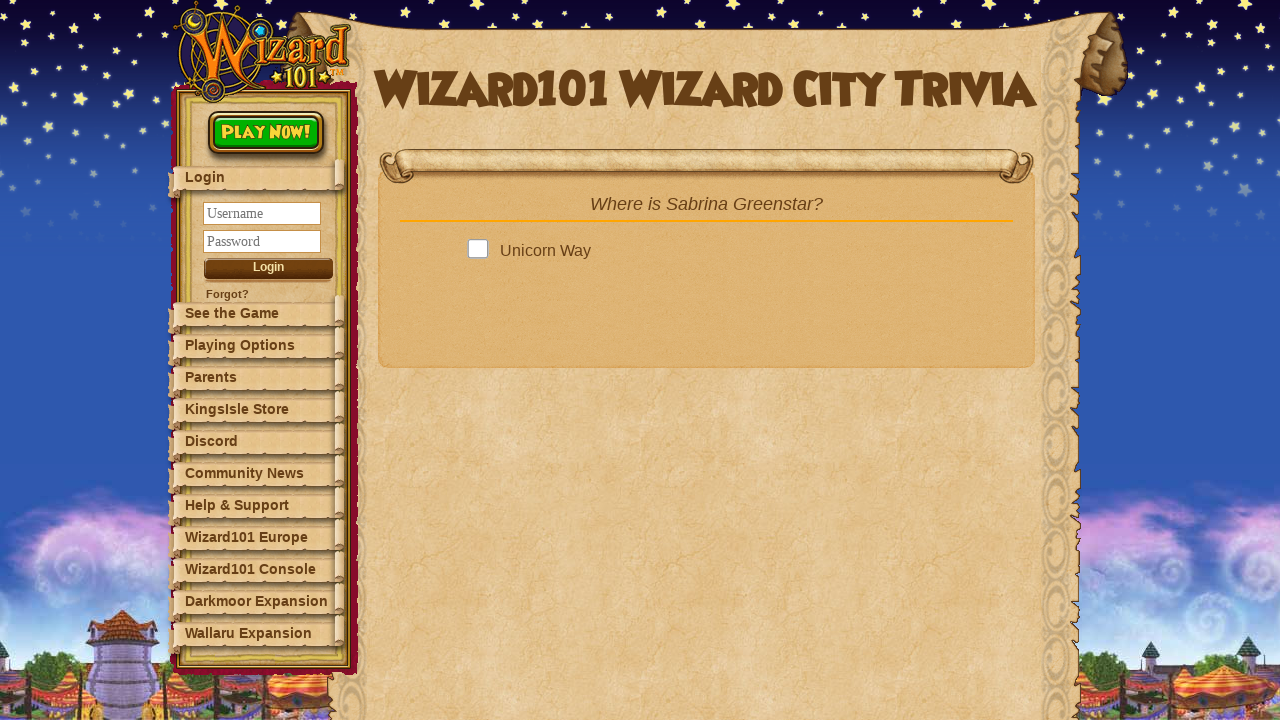

Answer options loaded for question 6
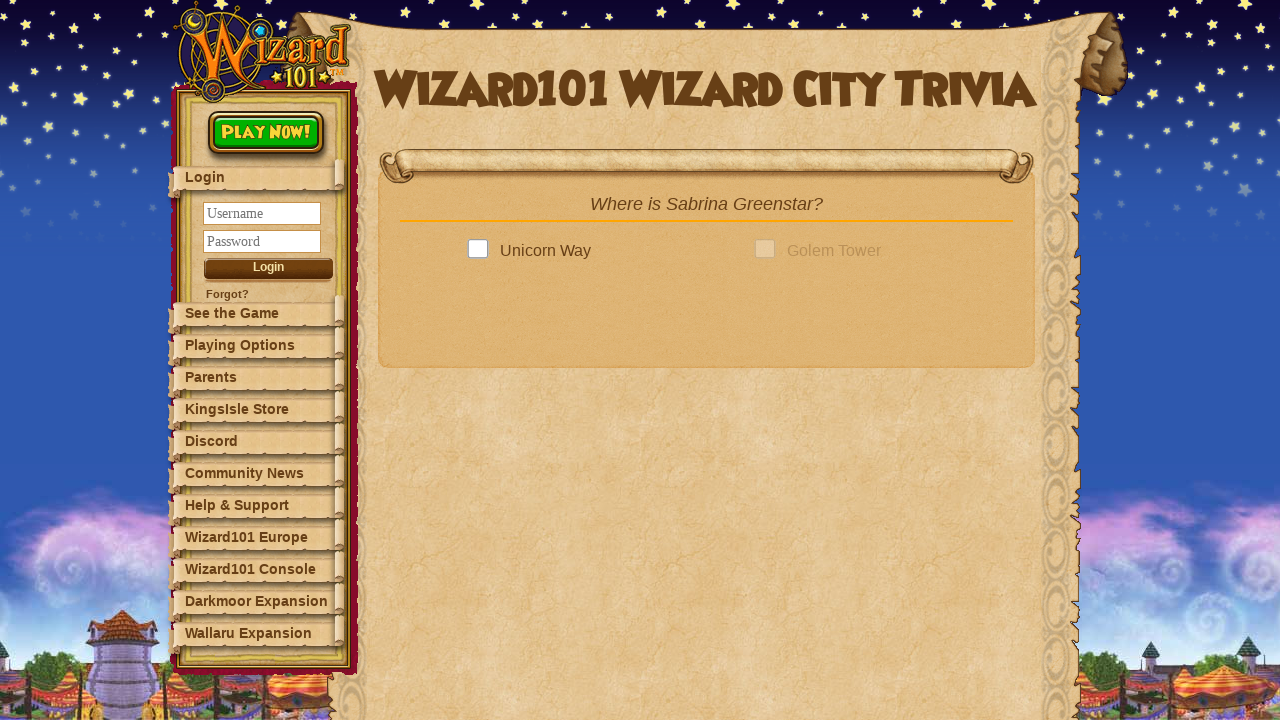

Retrieved all answer options for question 6
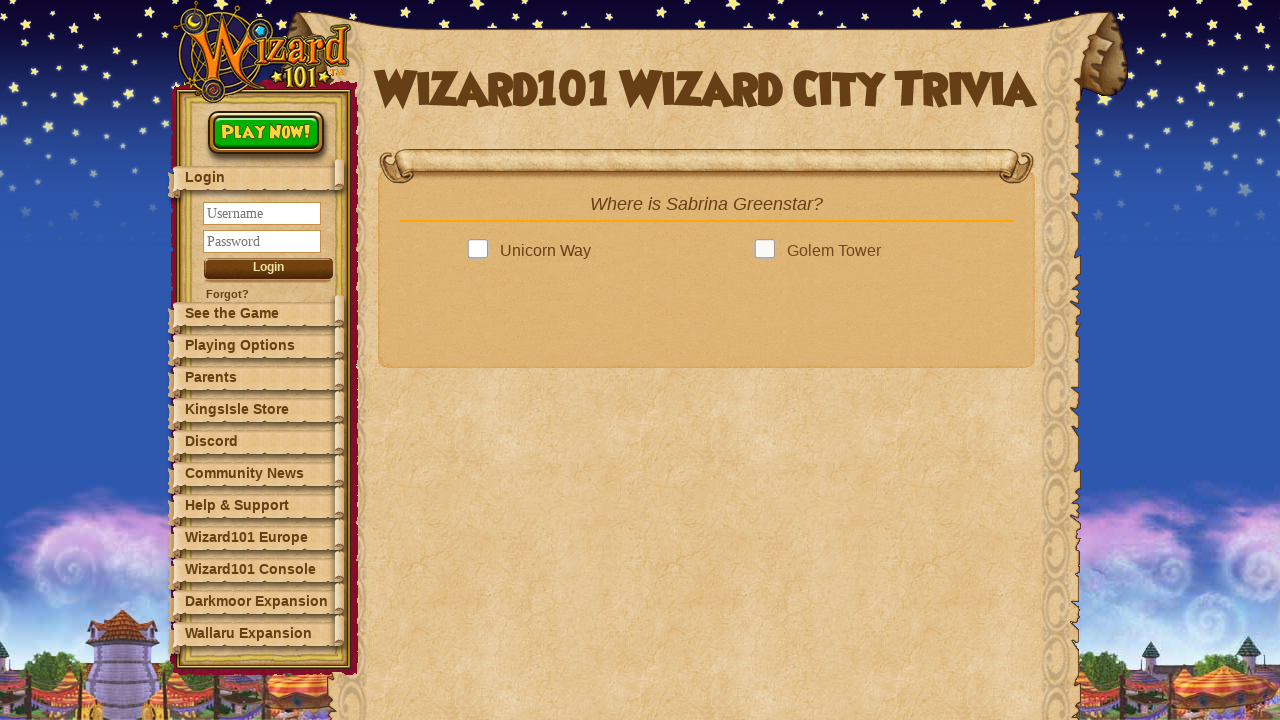

Selected an answer for question 6 at (482, 251) on .answer >> nth=0 >> .answerBox
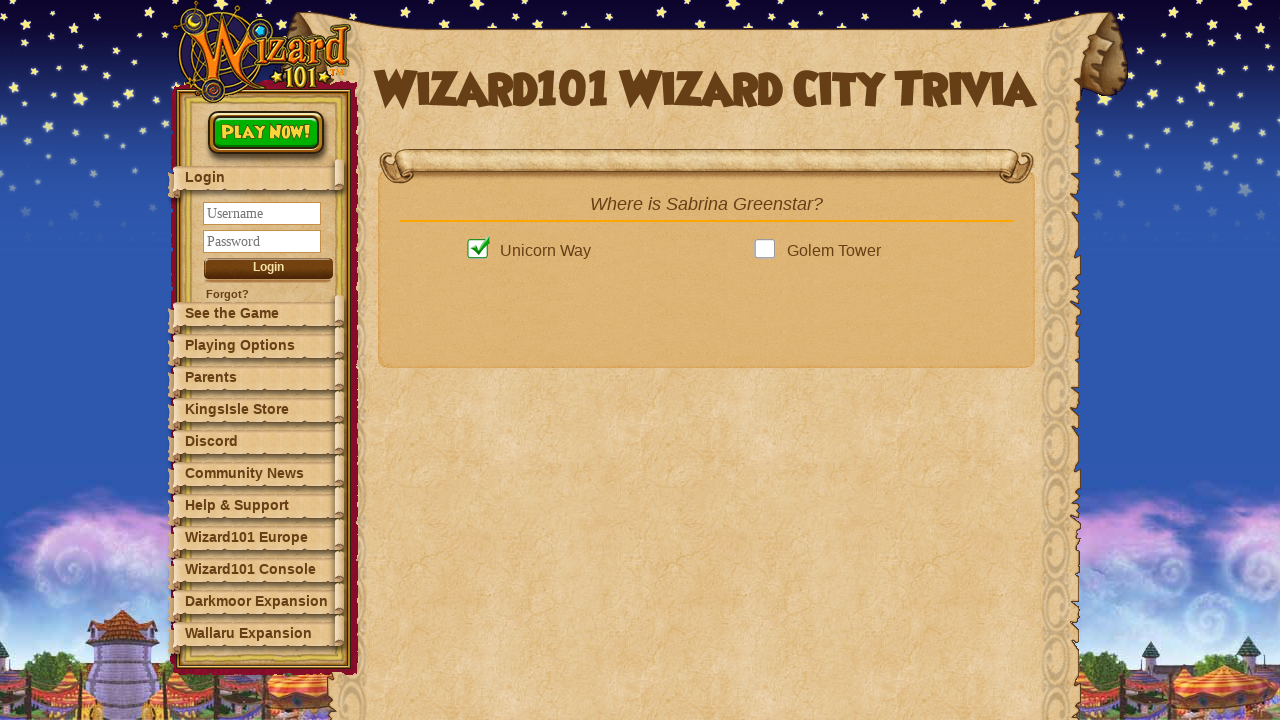

Next button became clickable for question 6
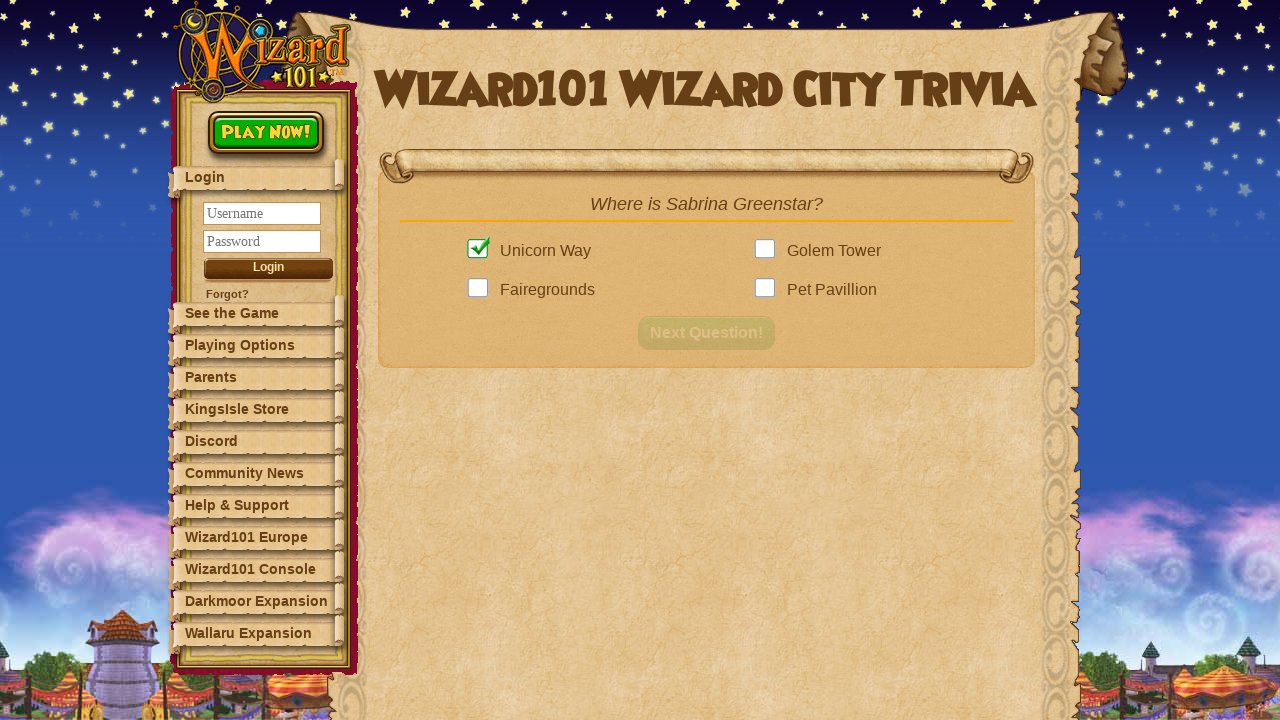

Clicked next button to proceed to question 7 at (712, 333) on button#nextQuestion.fadeIn
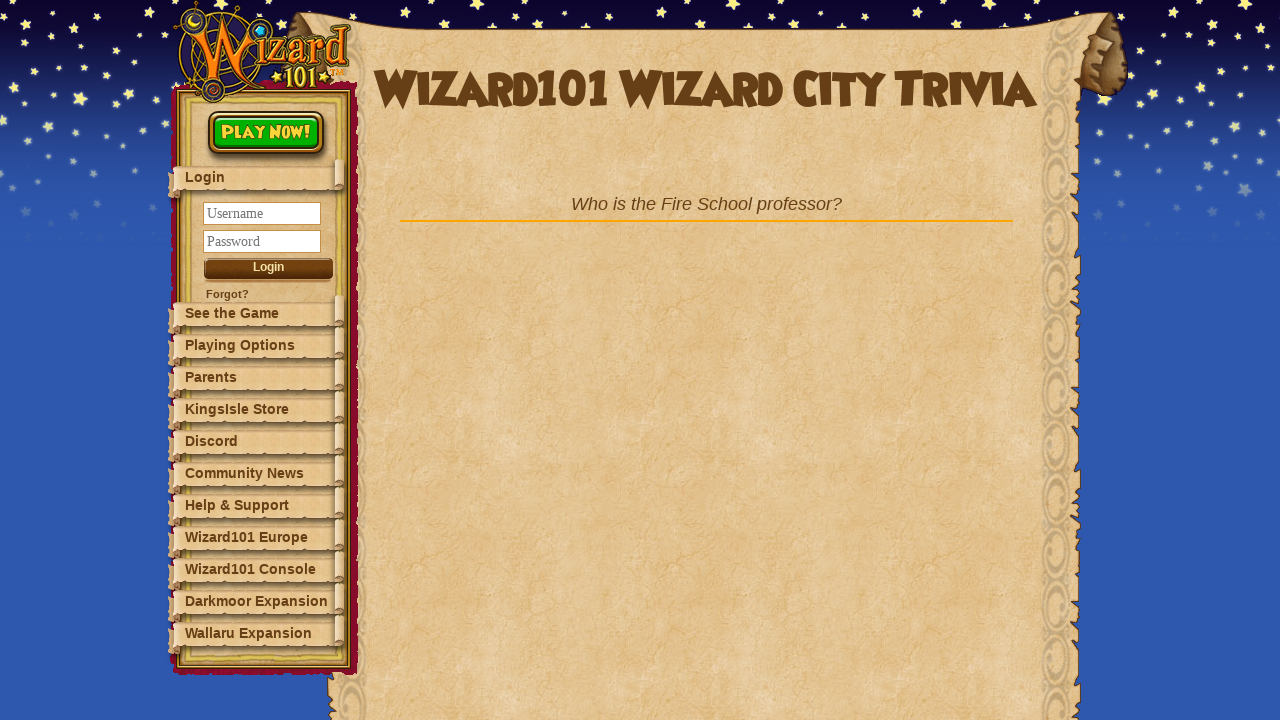

Question 7 loaded and visible
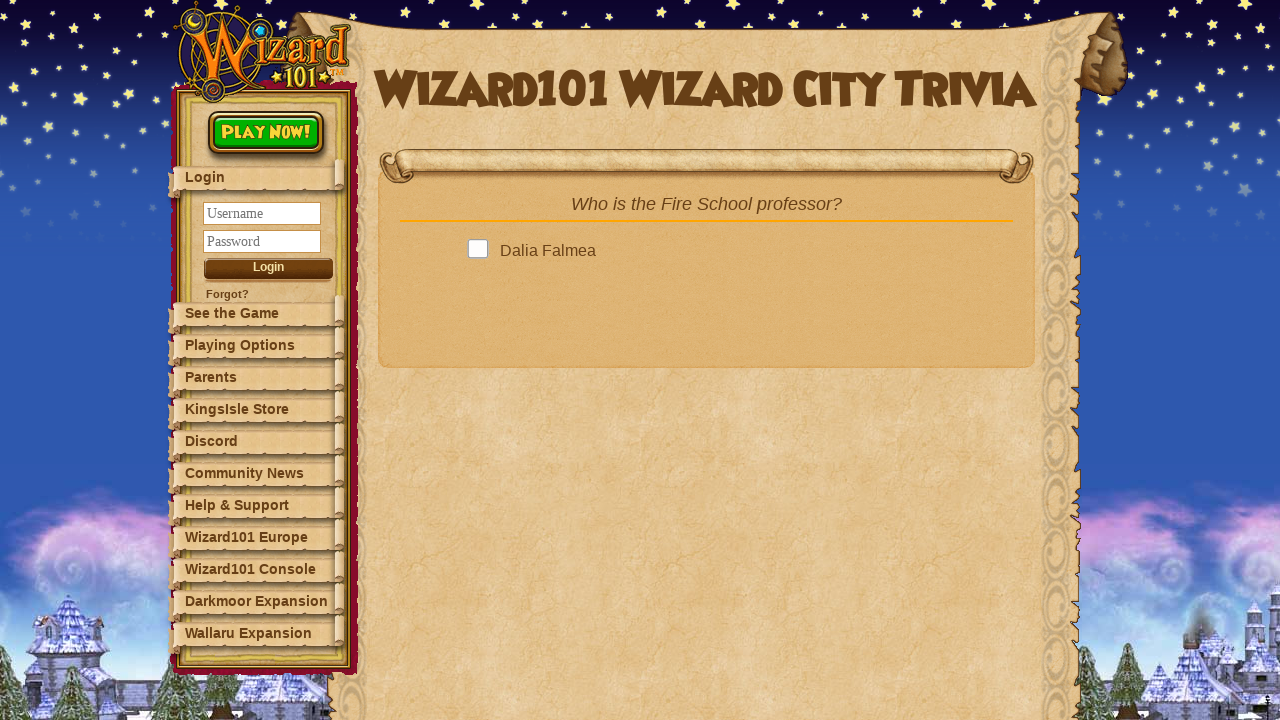

Answer options loaded for question 7
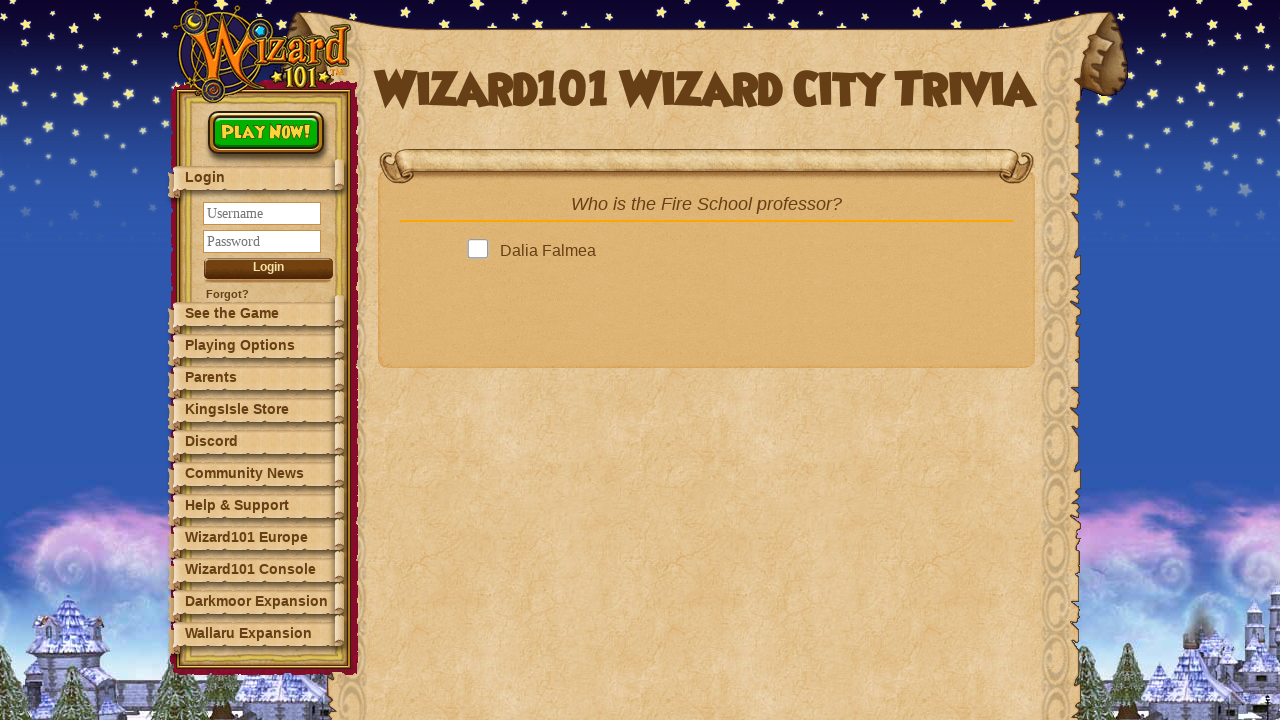

Retrieved all answer options for question 7
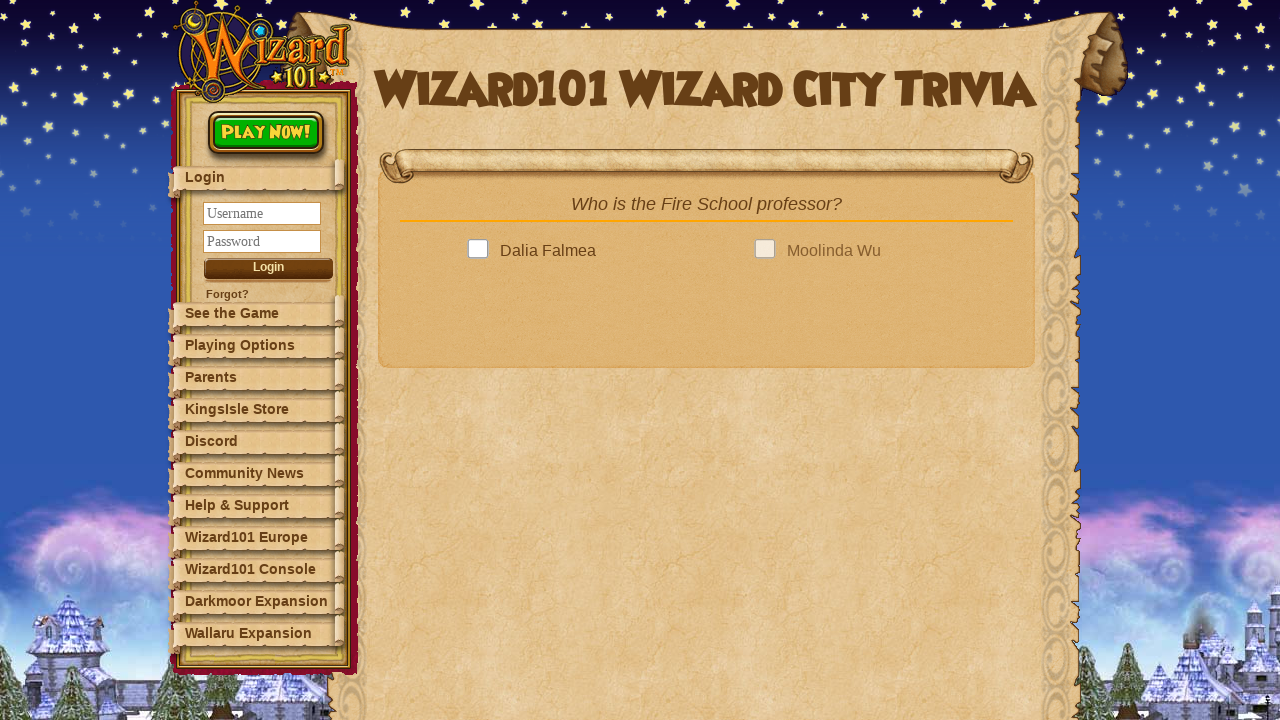

Selected an answer for question 7 at (482, 251) on .answer >> nth=0 >> .answerBox
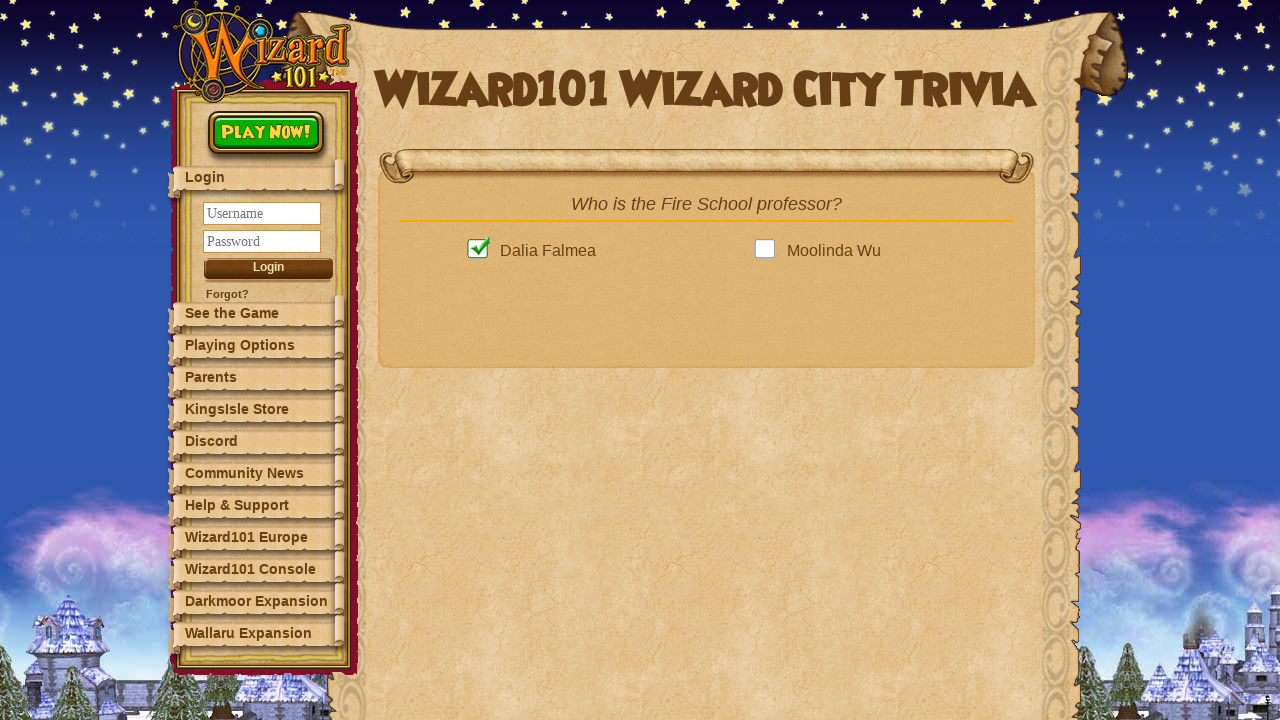

Next button became clickable for question 7
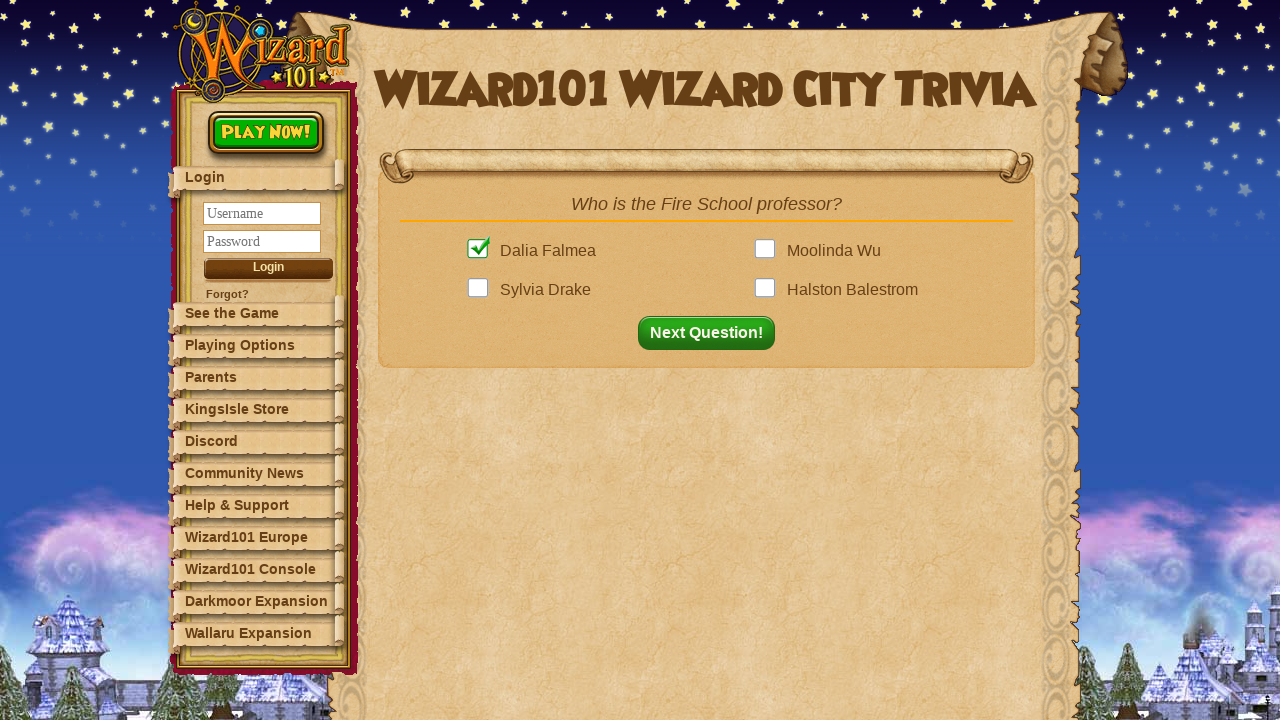

Clicked next button to proceed to question 8 at (712, 333) on button#nextQuestion.fadeIn
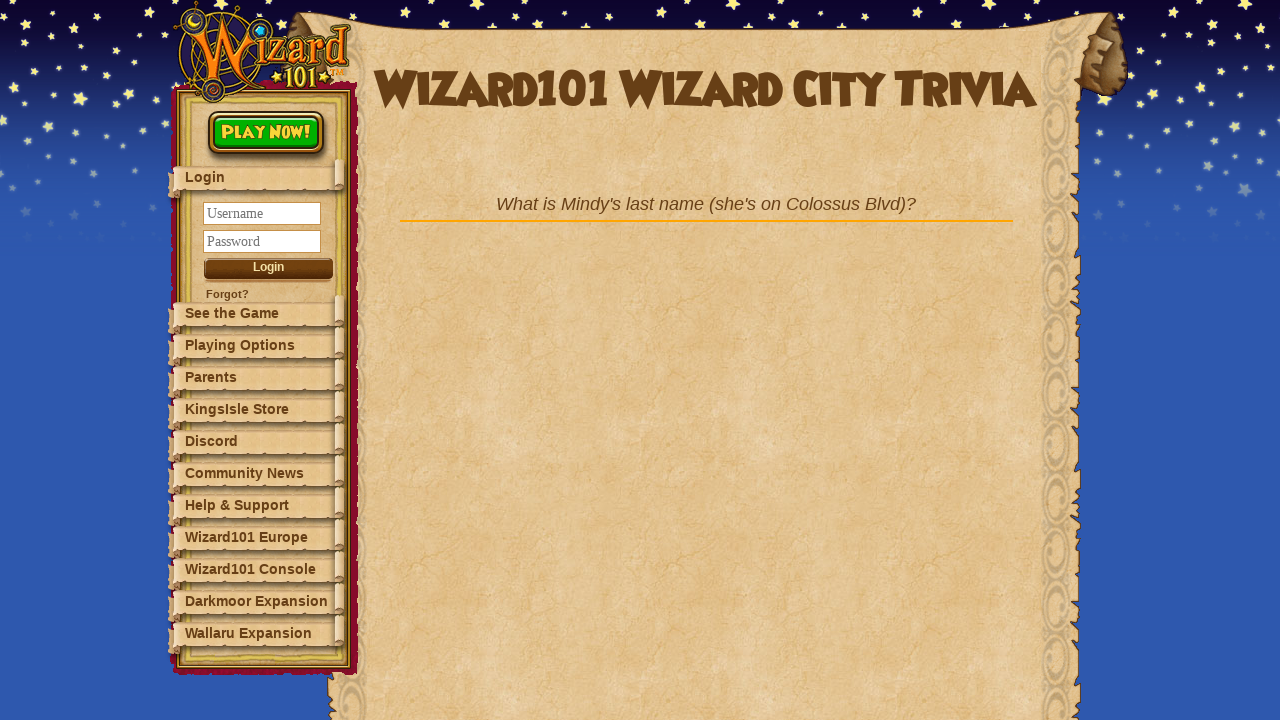

Question 8 loaded and visible
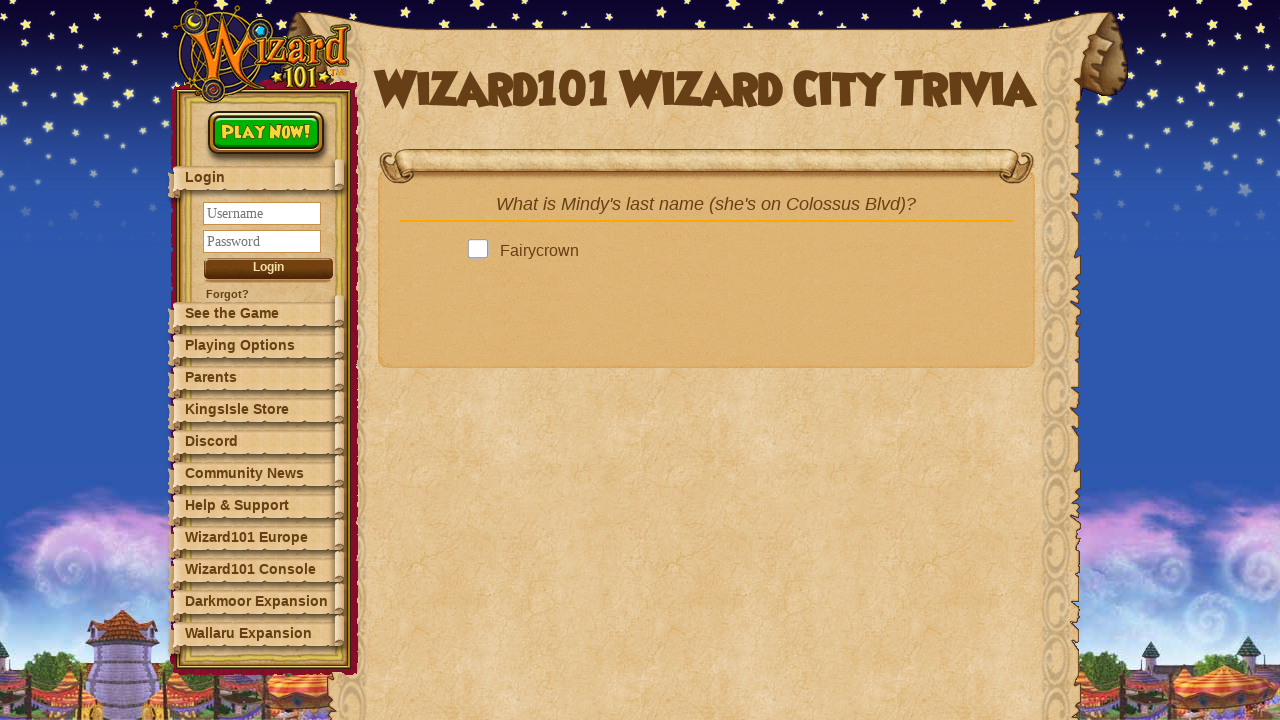

Answer options loaded for question 8
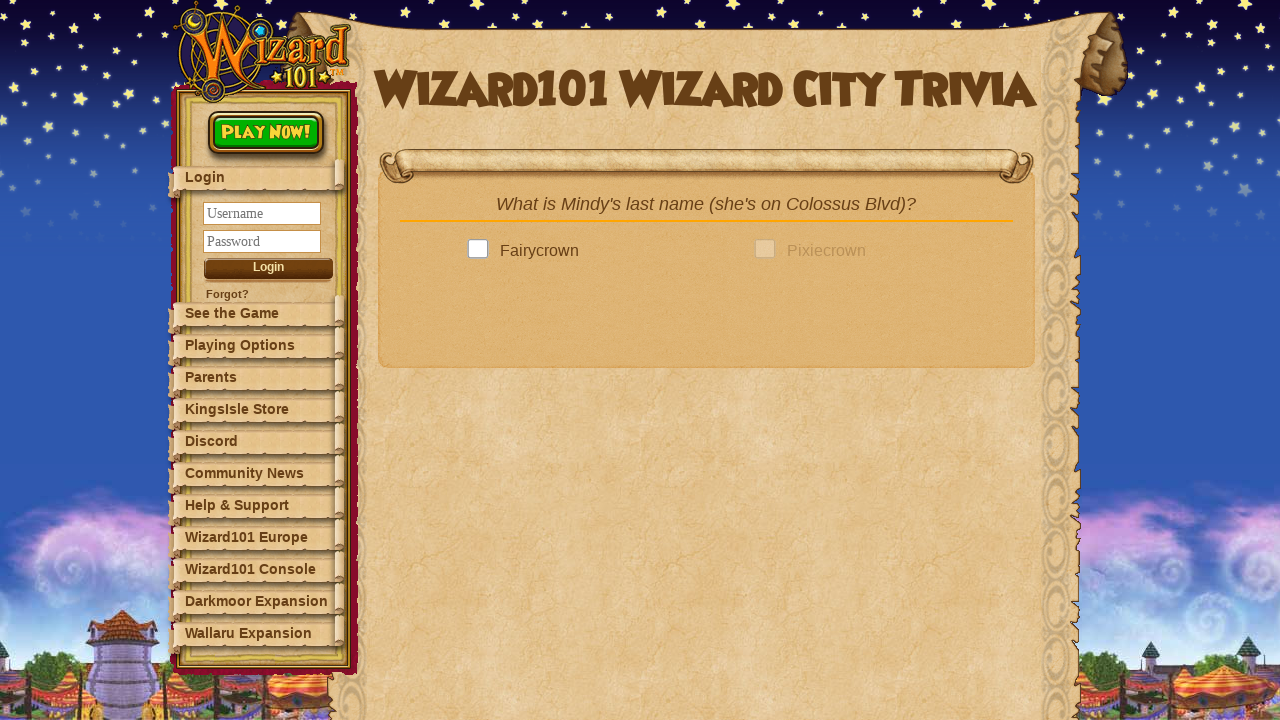

Retrieved all answer options for question 8
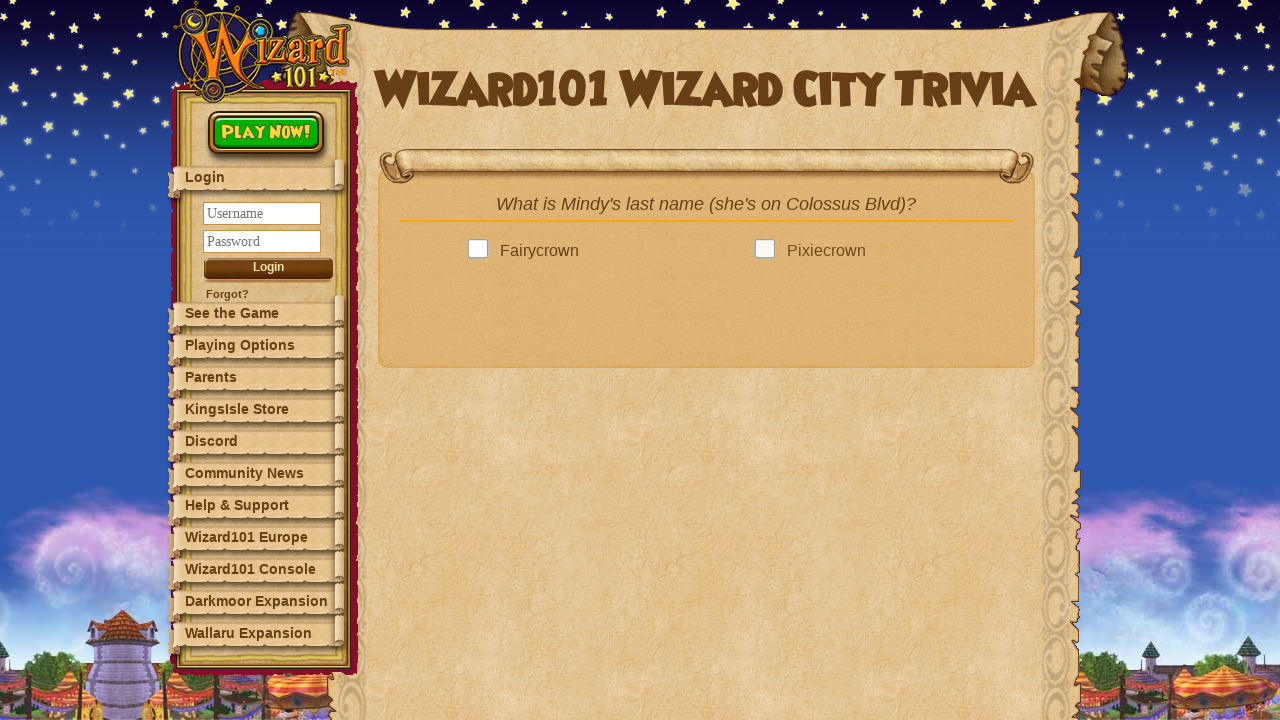

Selected an answer for question 8 at (482, 251) on .answer >> nth=0 >> .answerBox
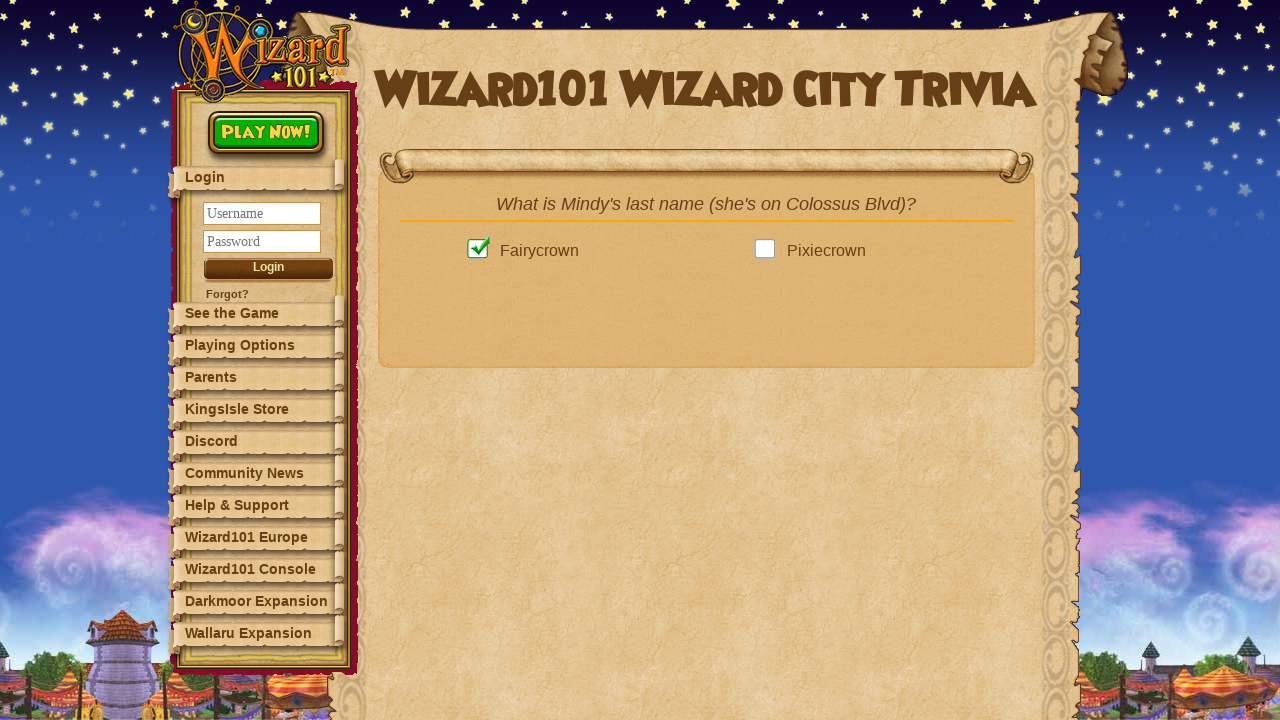

Next button became clickable for question 8
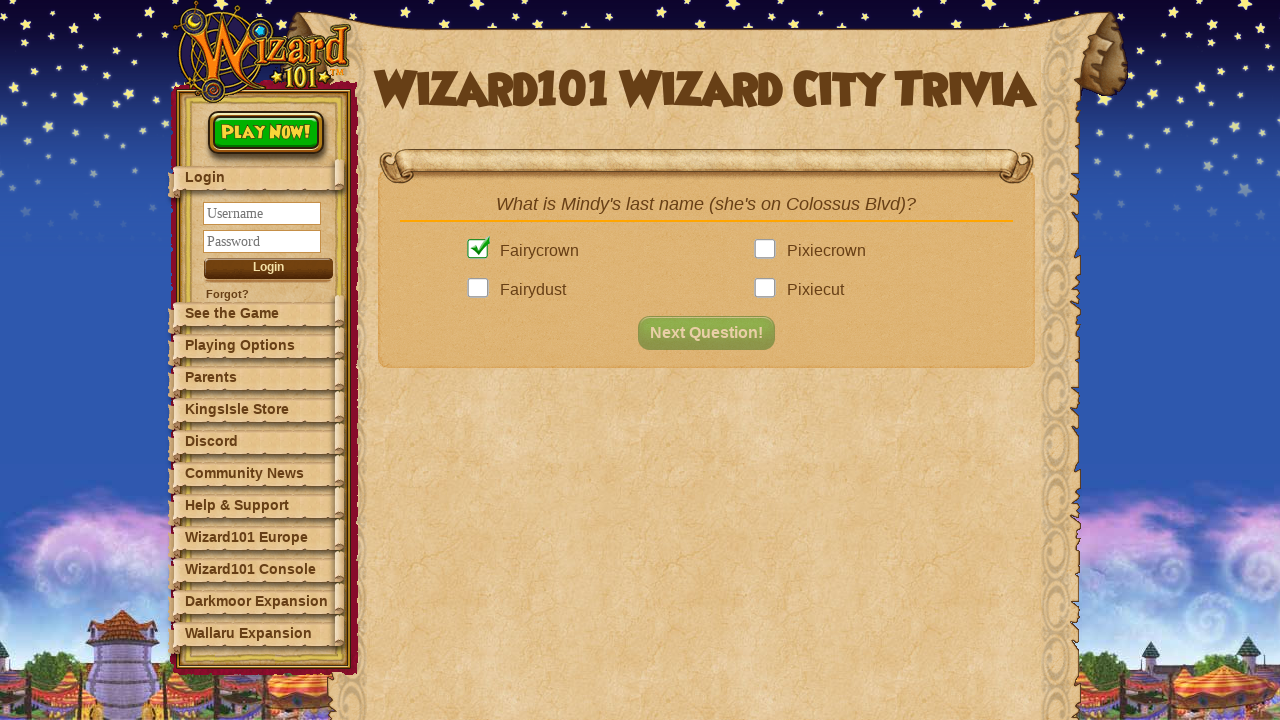

Clicked next button to proceed to question 9 at (712, 333) on button#nextQuestion.fadeIn
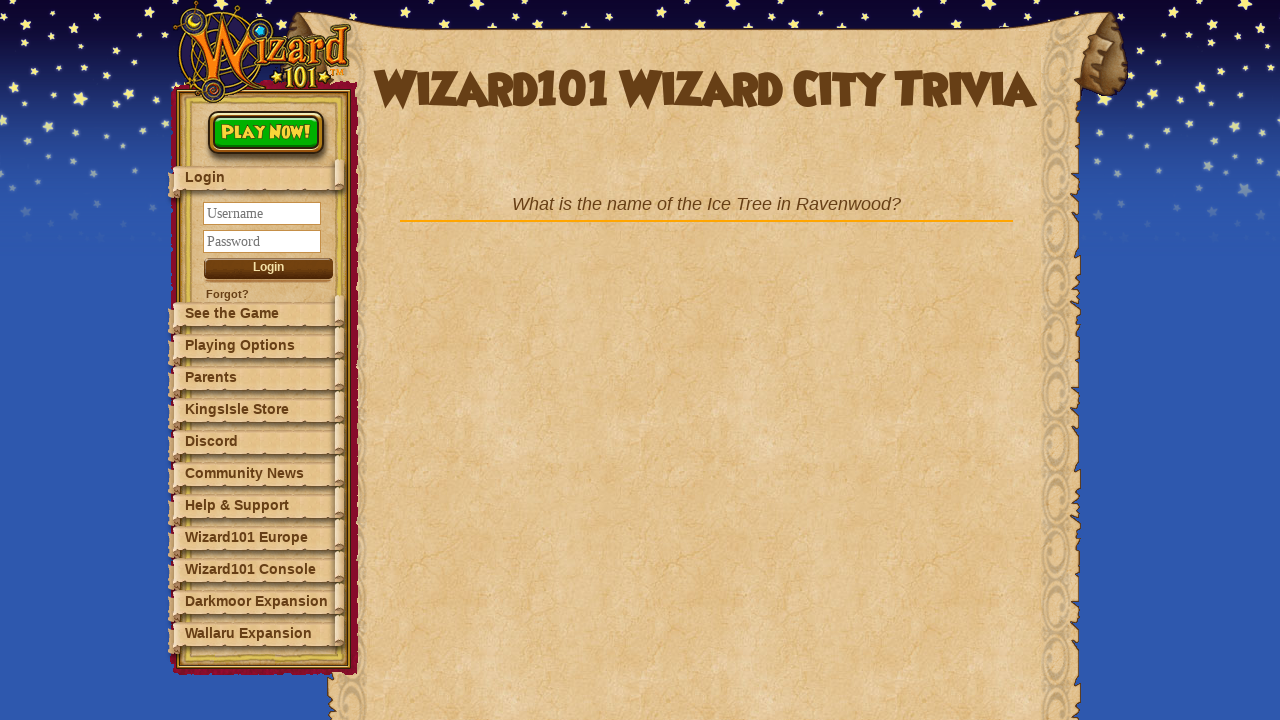

Question 9 loaded and visible
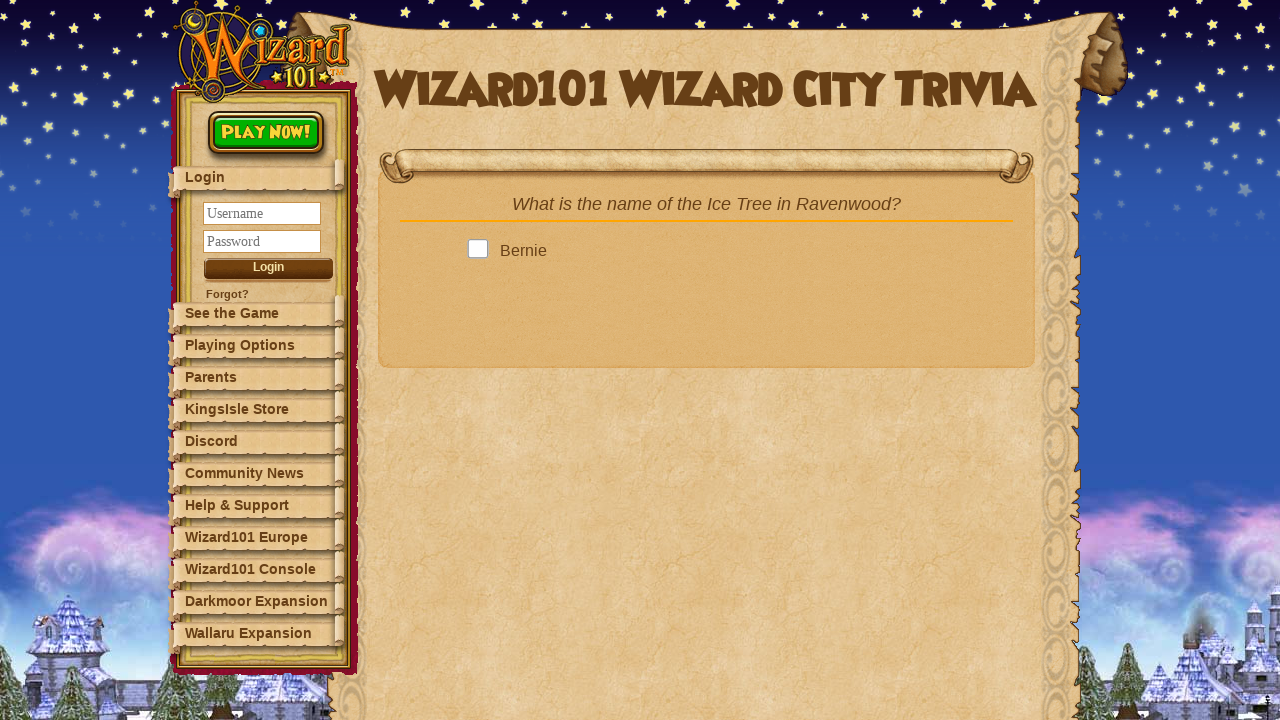

Answer options loaded for question 9
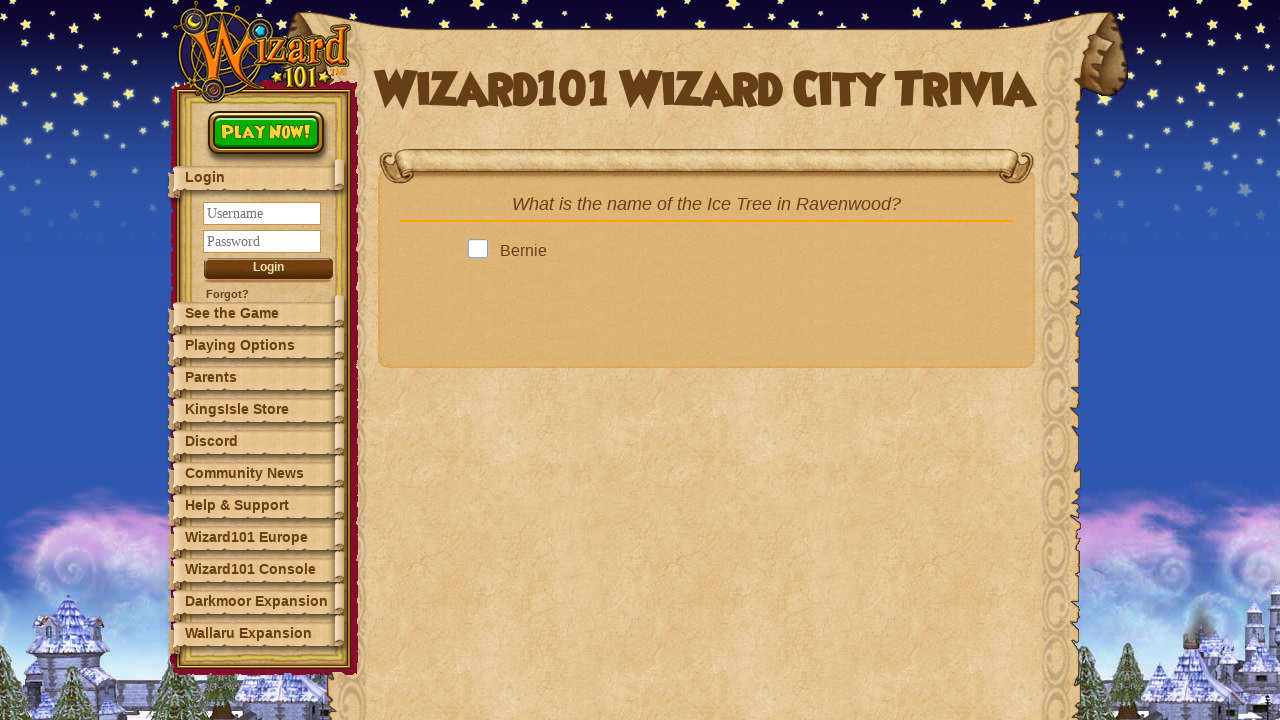

Retrieved all answer options for question 9
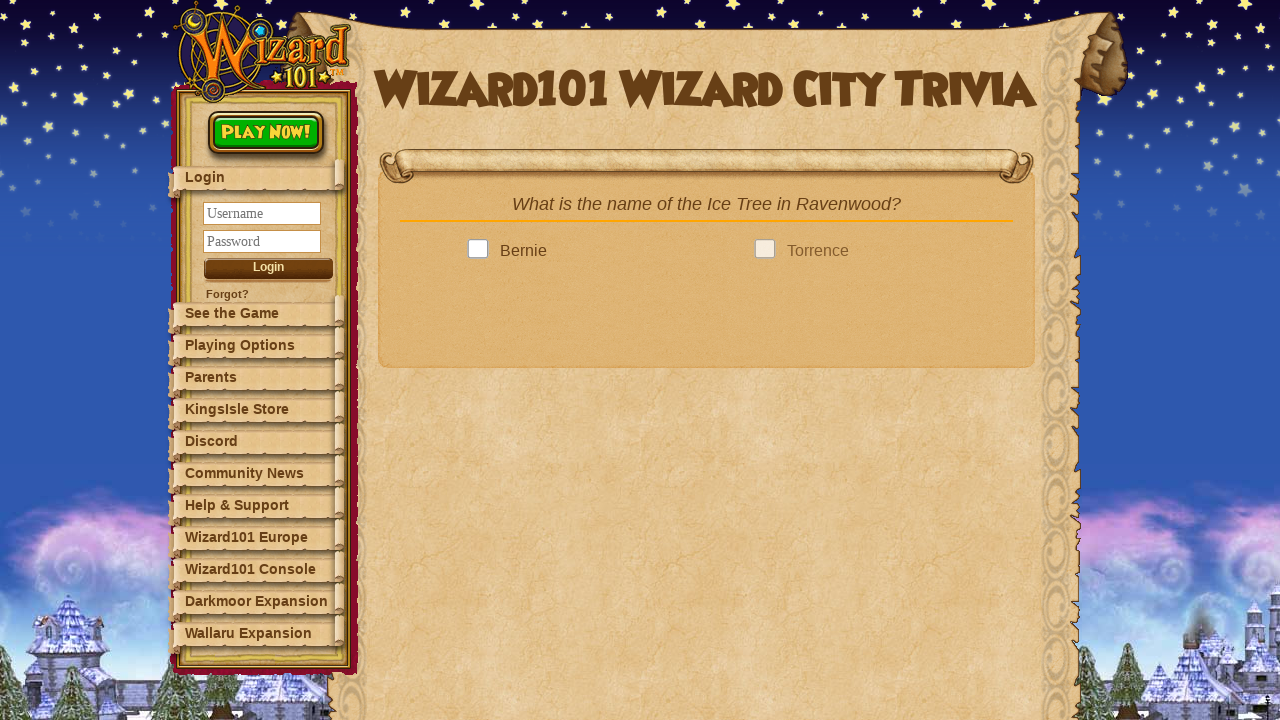

Selected an answer for question 9 at (482, 251) on .answer >> nth=0 >> .answerBox
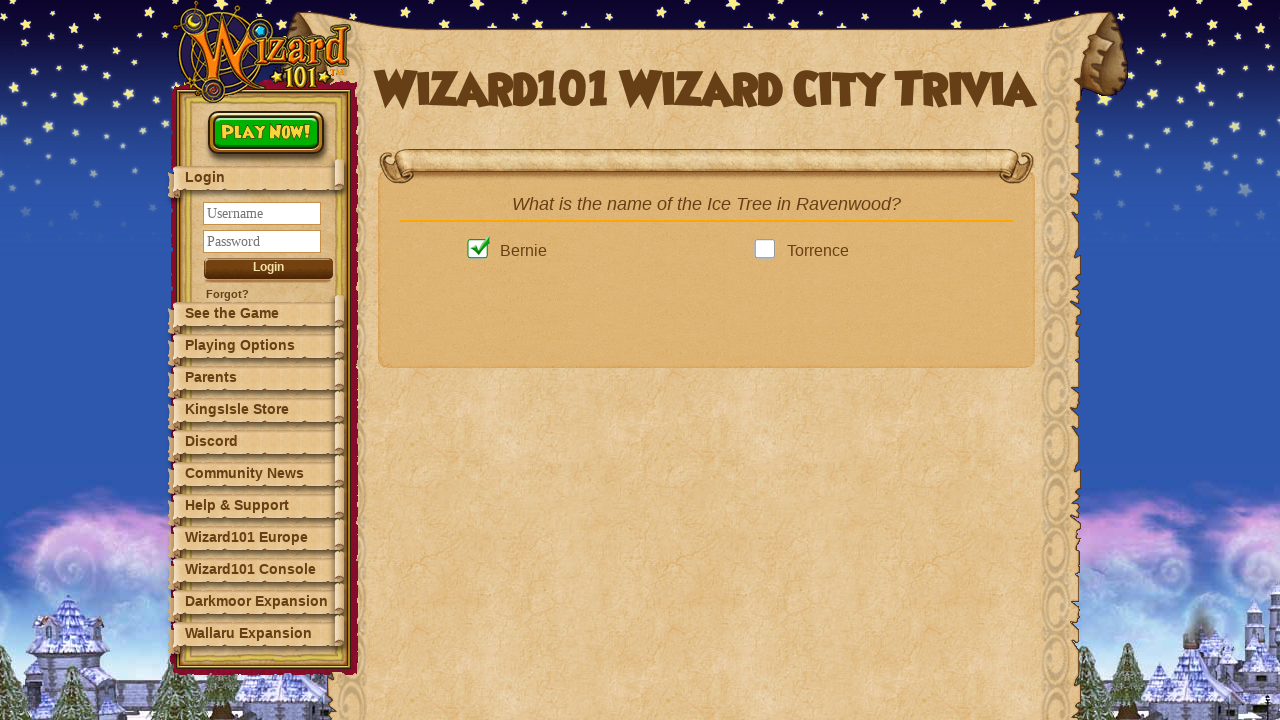

Next button became clickable for question 9
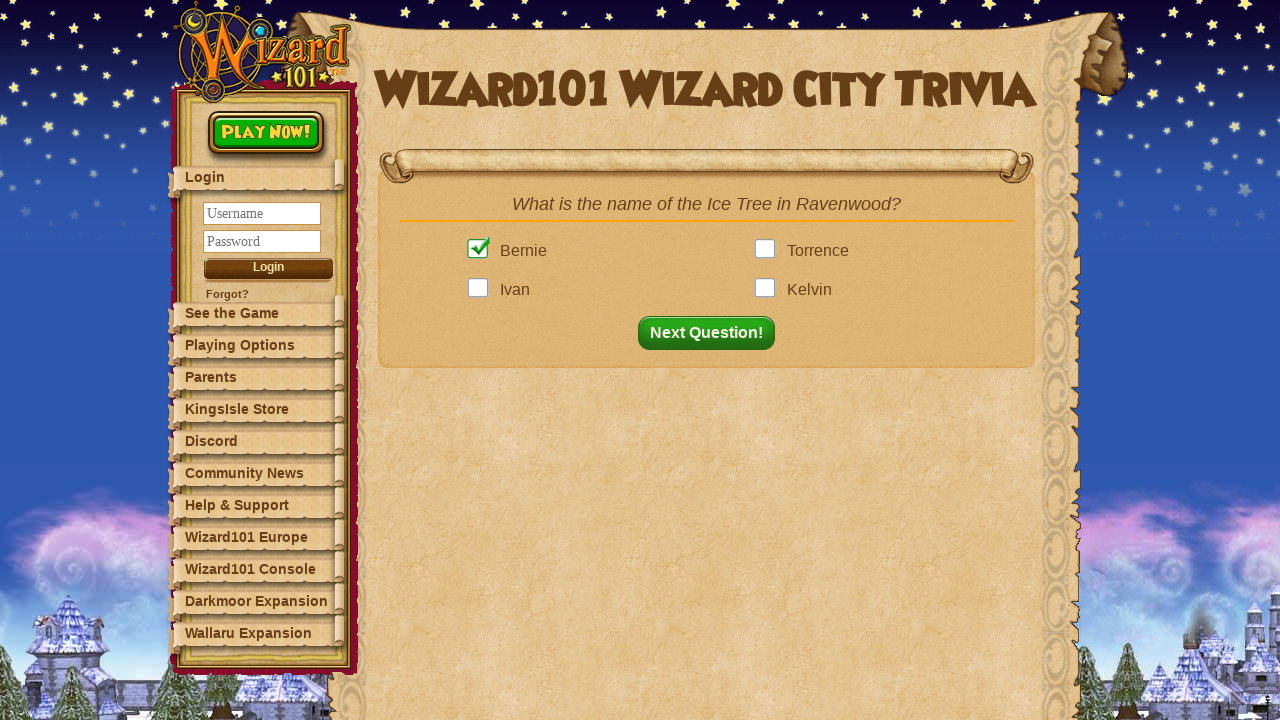

Clicked next button to proceed to question 10 at (712, 333) on button#nextQuestion.fadeIn
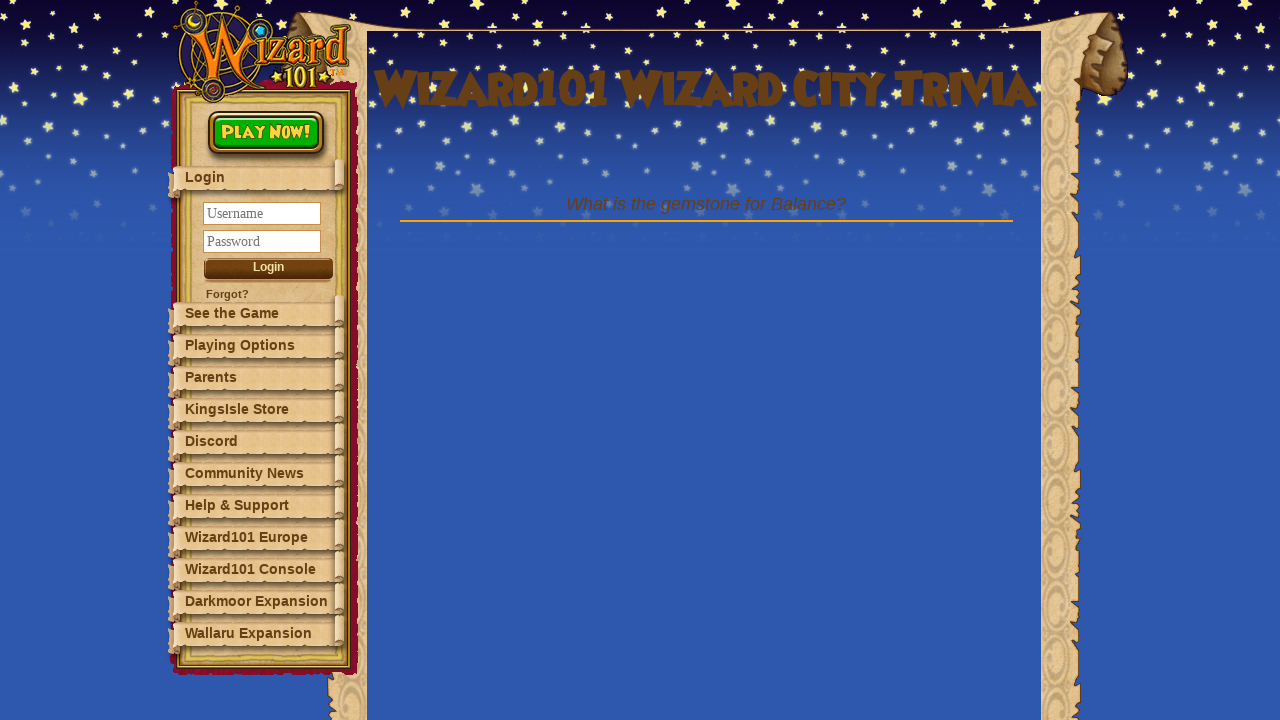

Question 10 loaded and visible
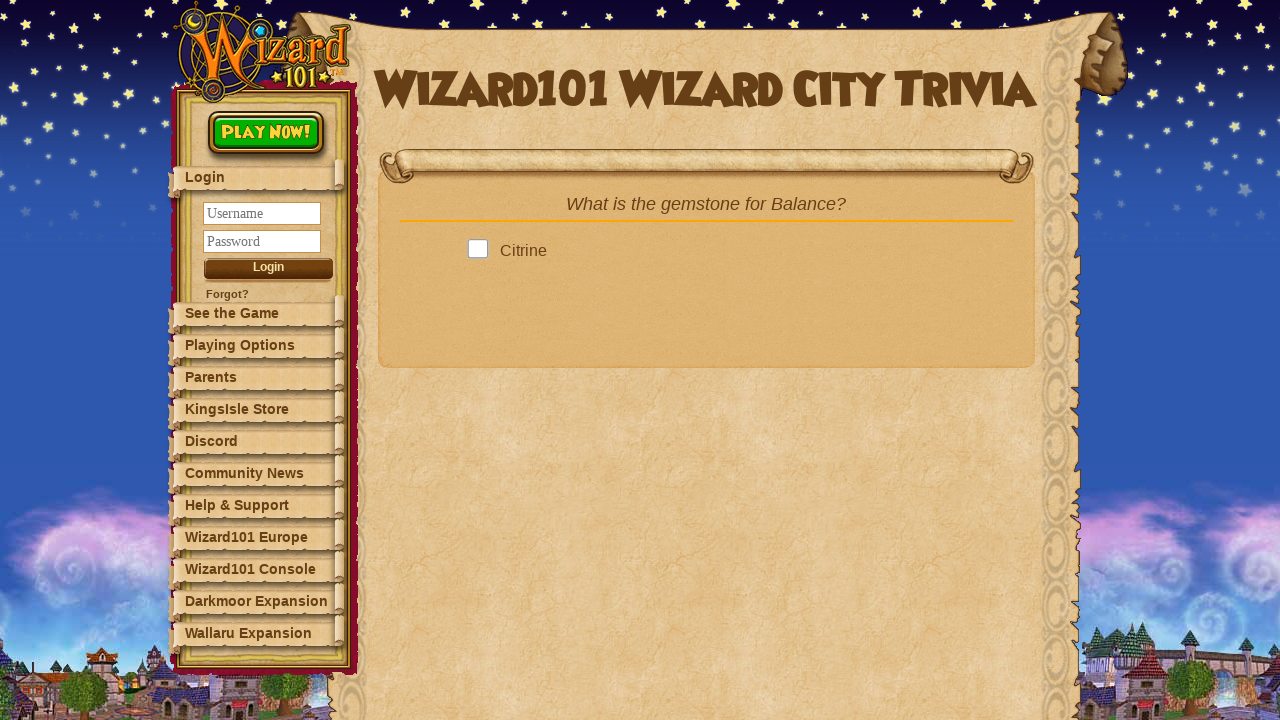

Answer options loaded for question 10
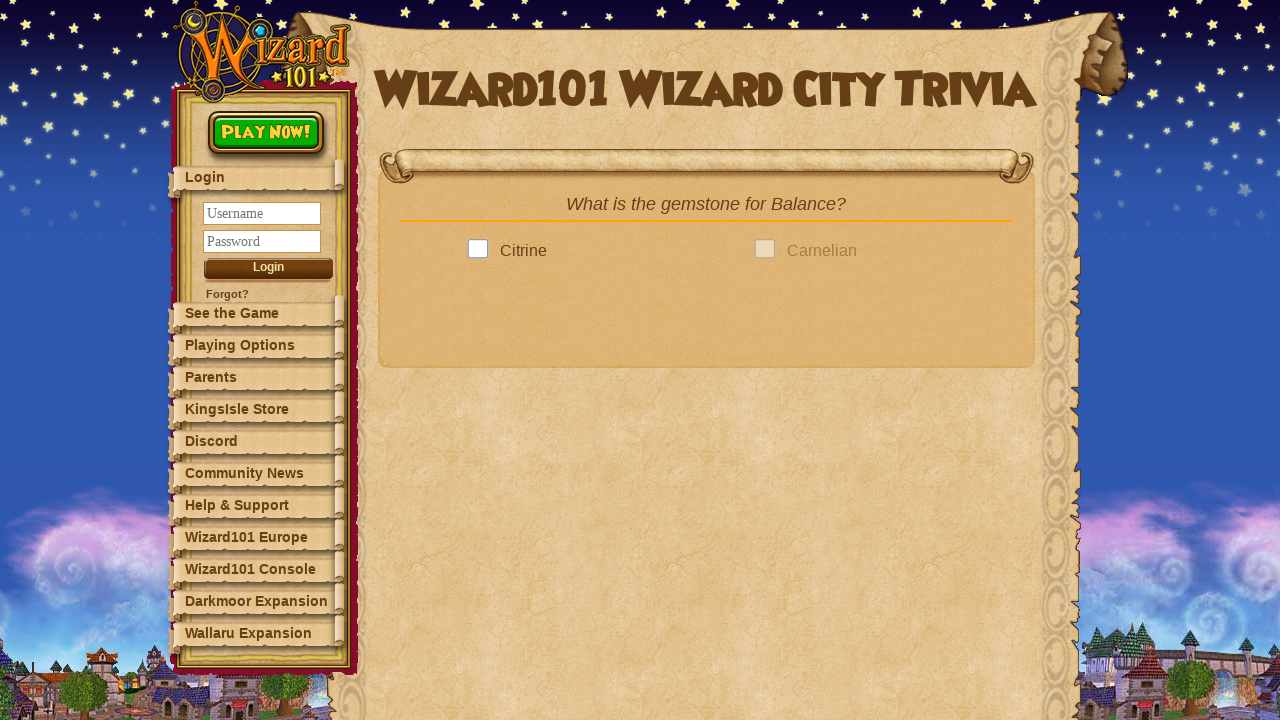

Retrieved all answer options for question 10
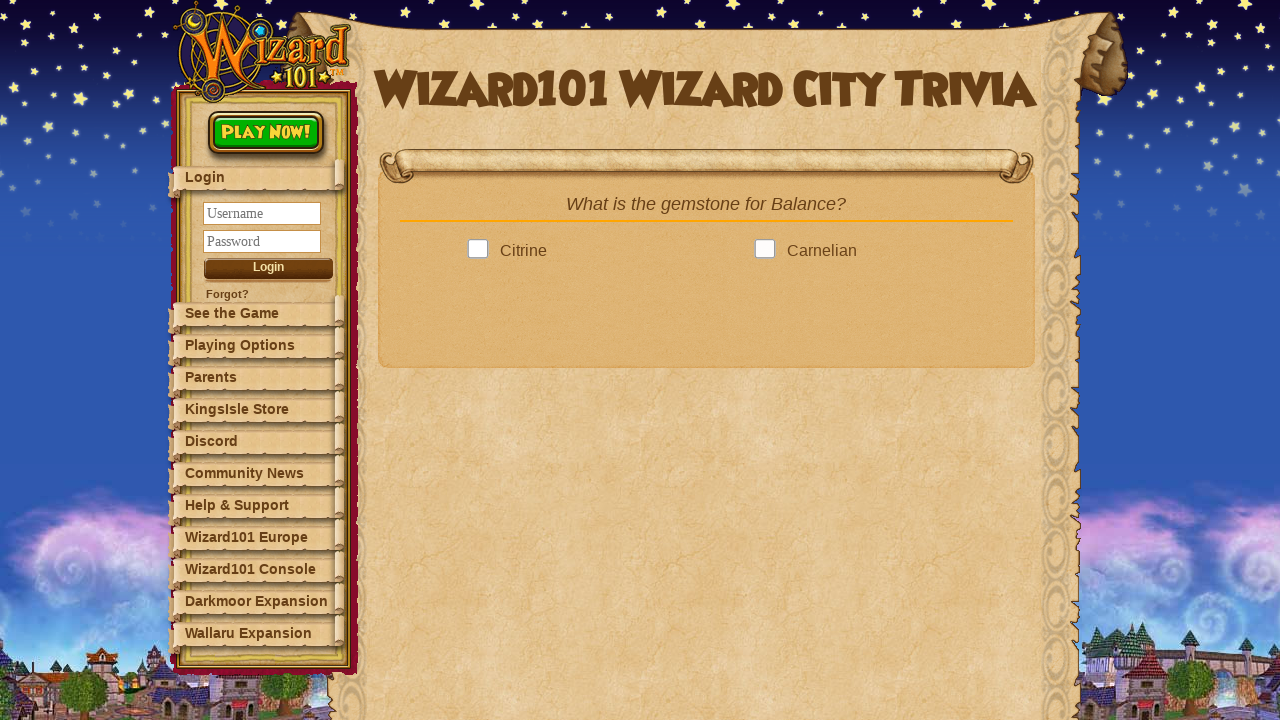

Selected an answer for question 10 at (482, 251) on .answer >> nth=0 >> .answerBox
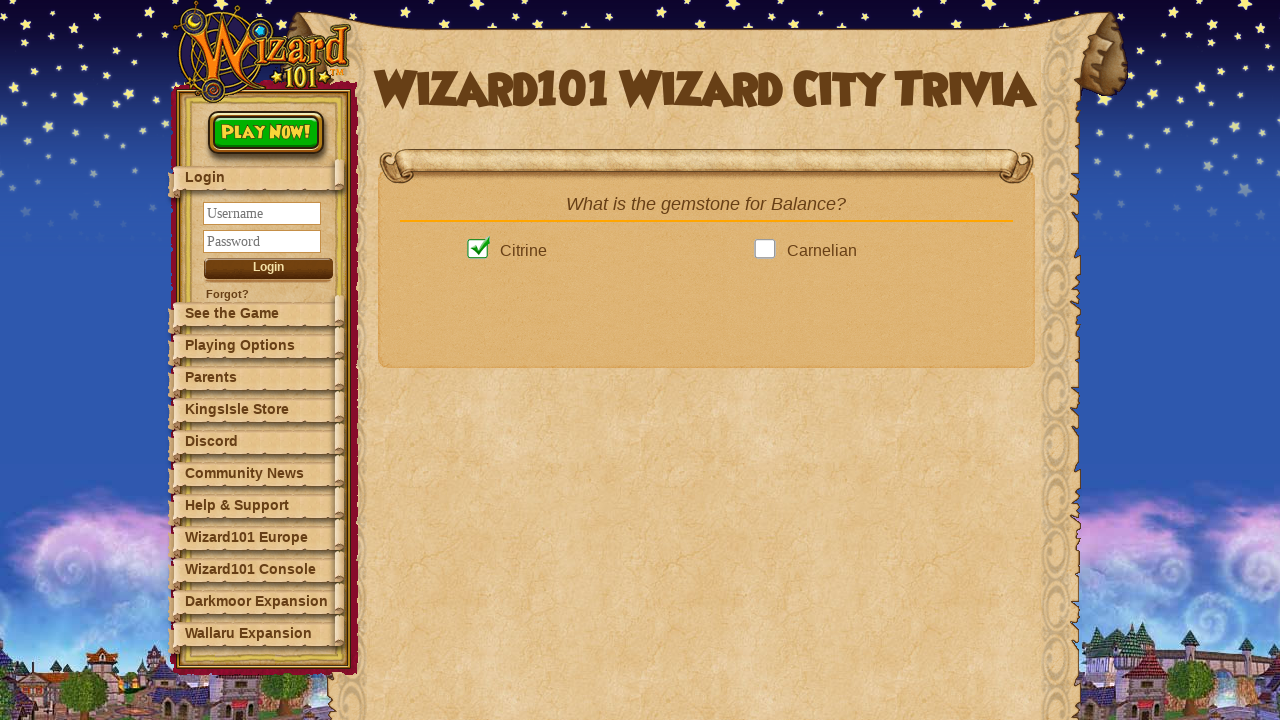

Next button became clickable for question 10
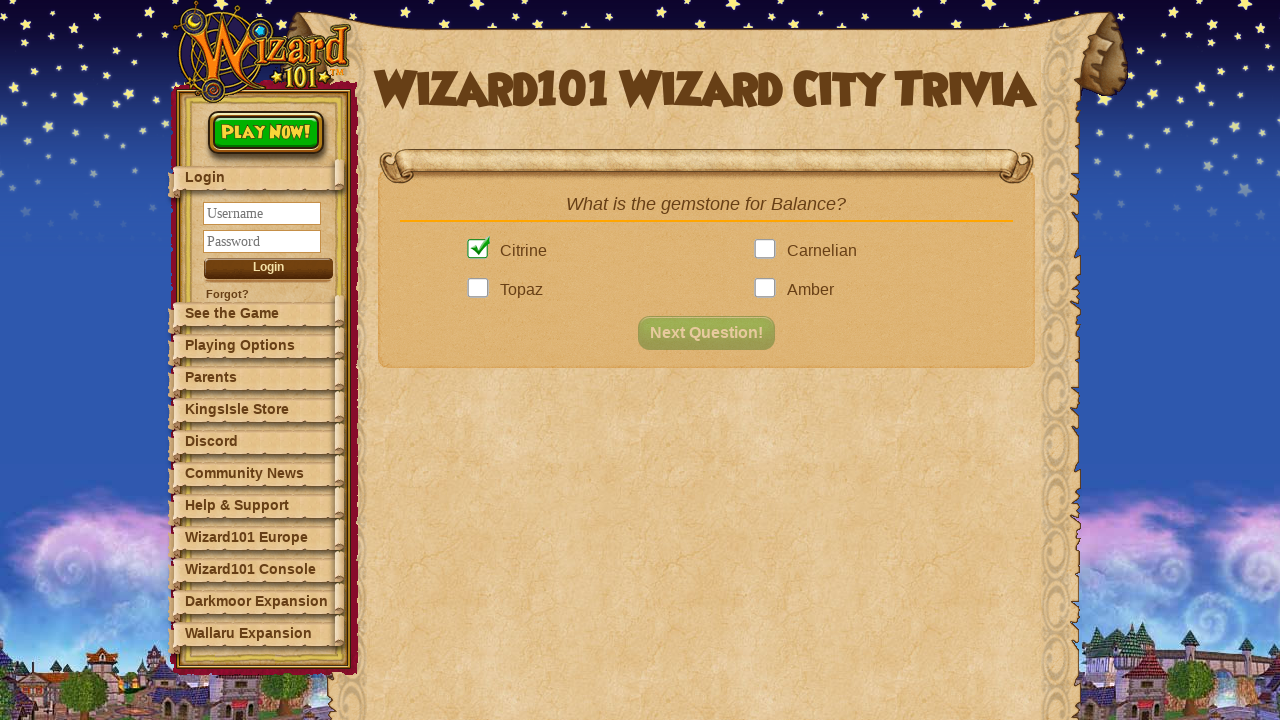

Clicked next button to proceed to question 11 at (712, 333) on button#nextQuestion.fadeIn
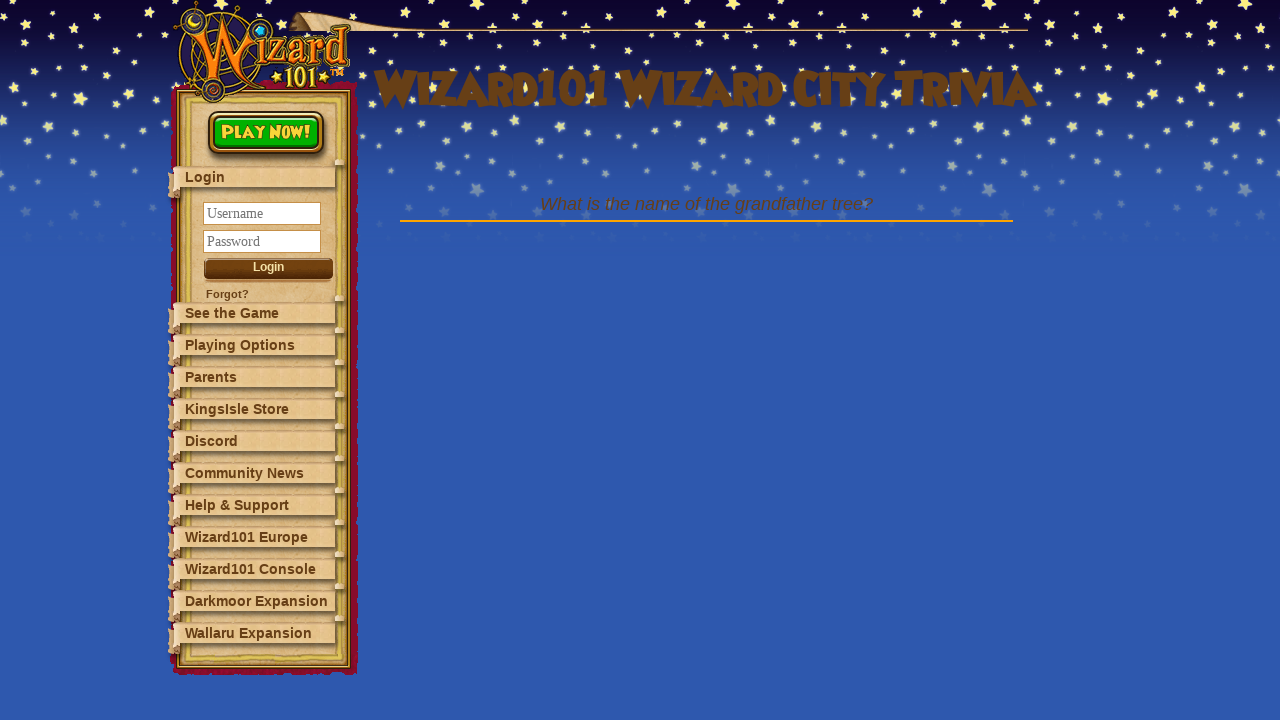

Question 11 loaded and visible
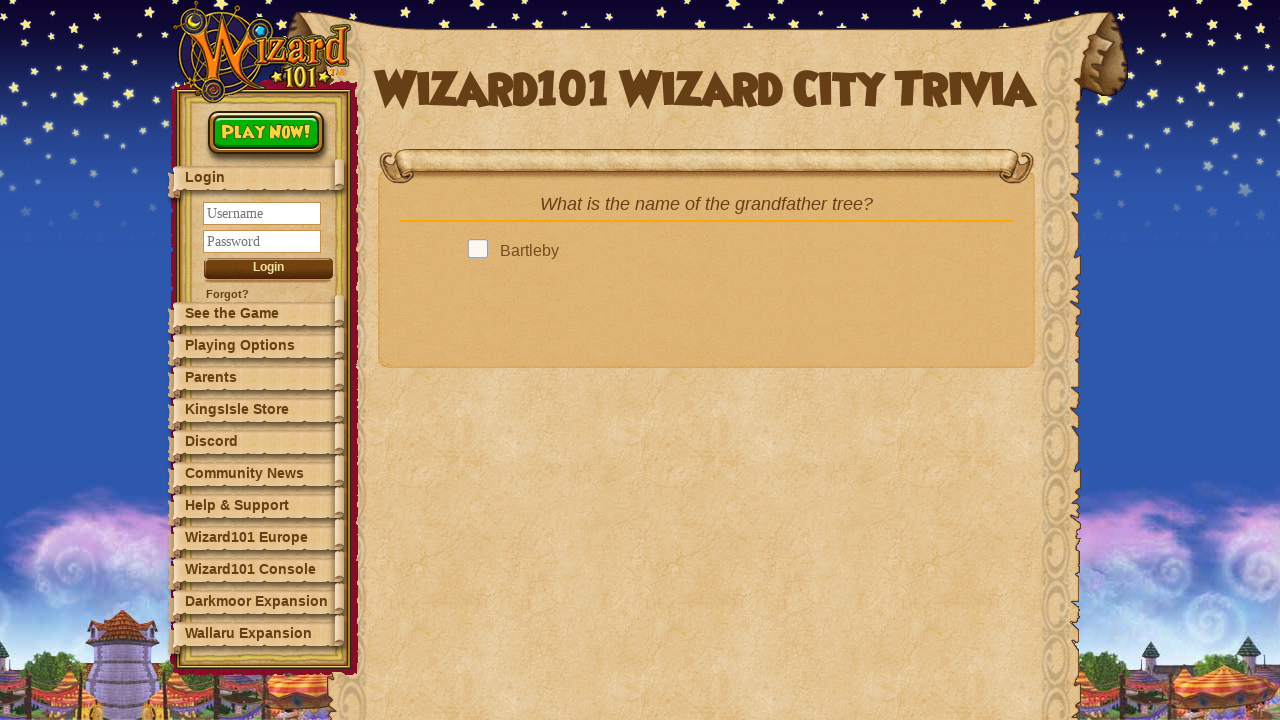

Answer options loaded for question 11
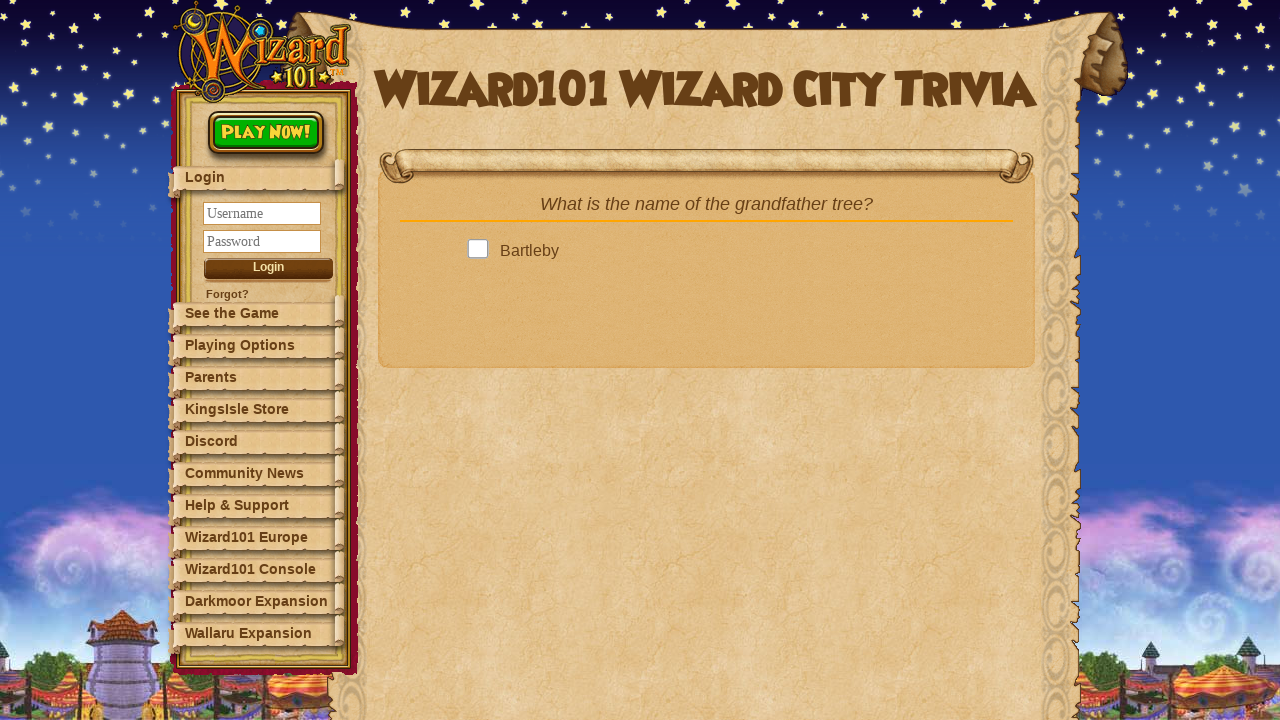

Retrieved all answer options for question 11
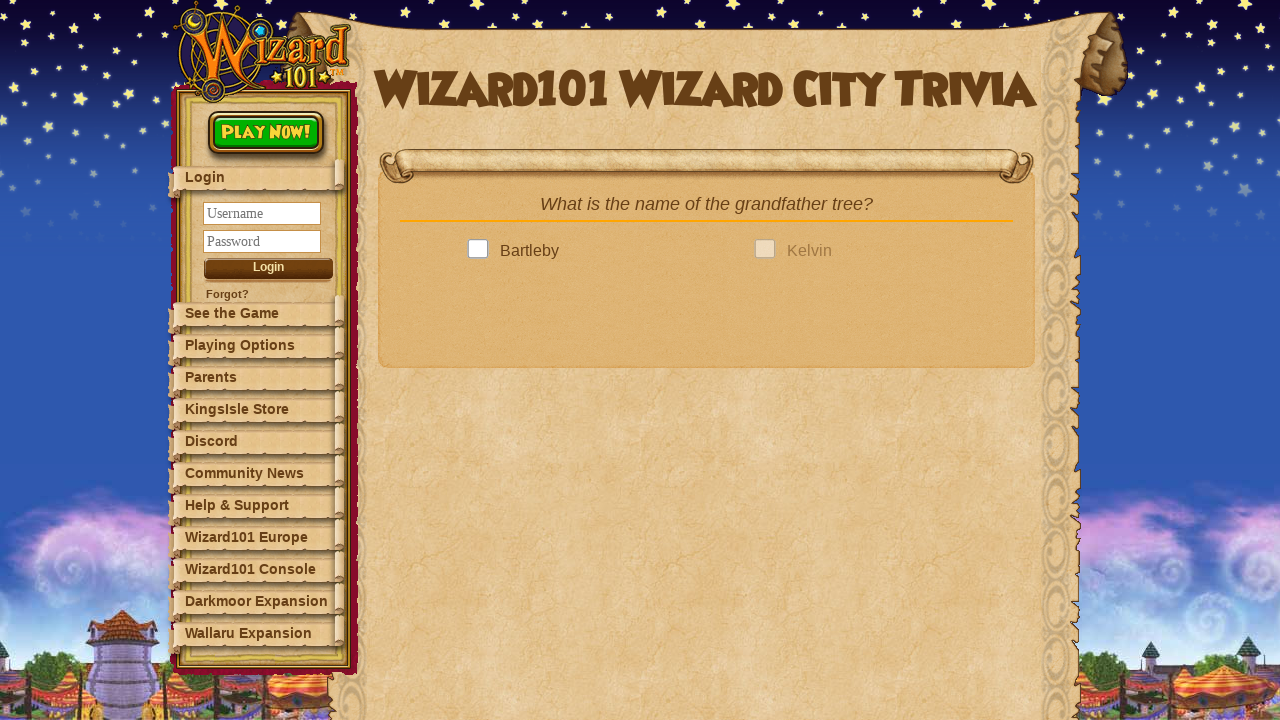

Selected an answer for question 11 at (482, 251) on .answer >> nth=0 >> .answerBox
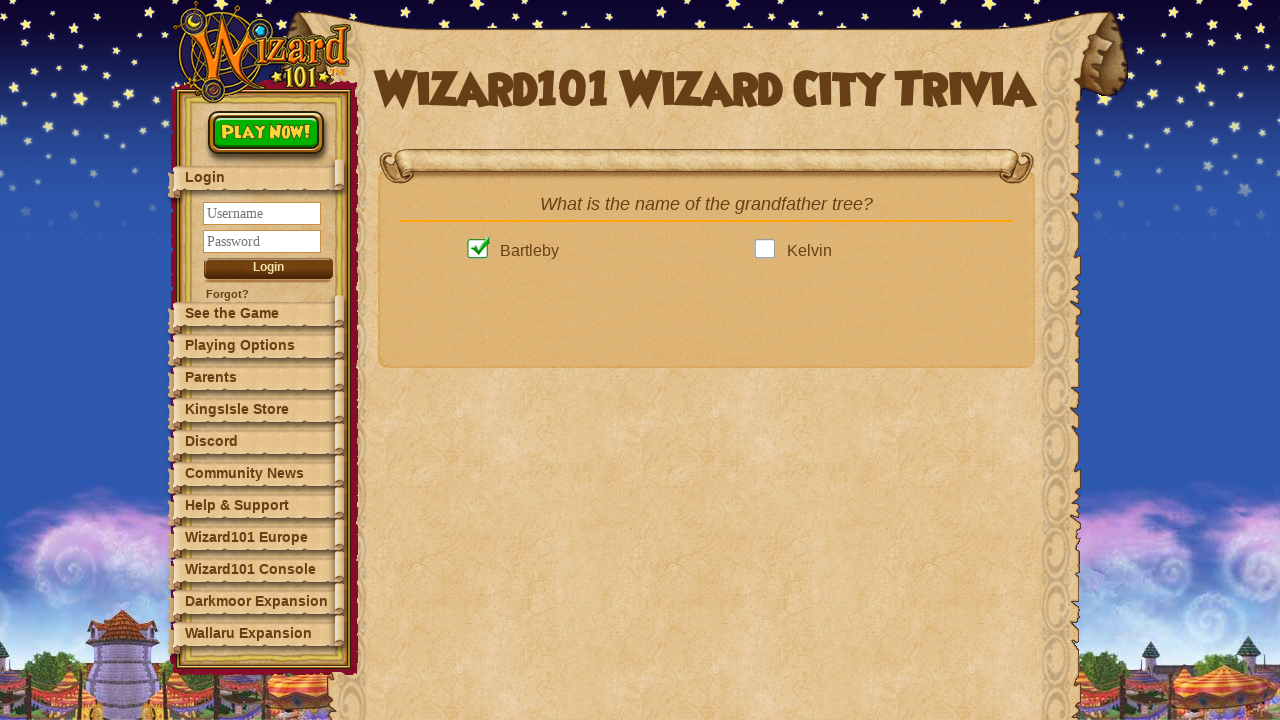

Next button became clickable for question 11
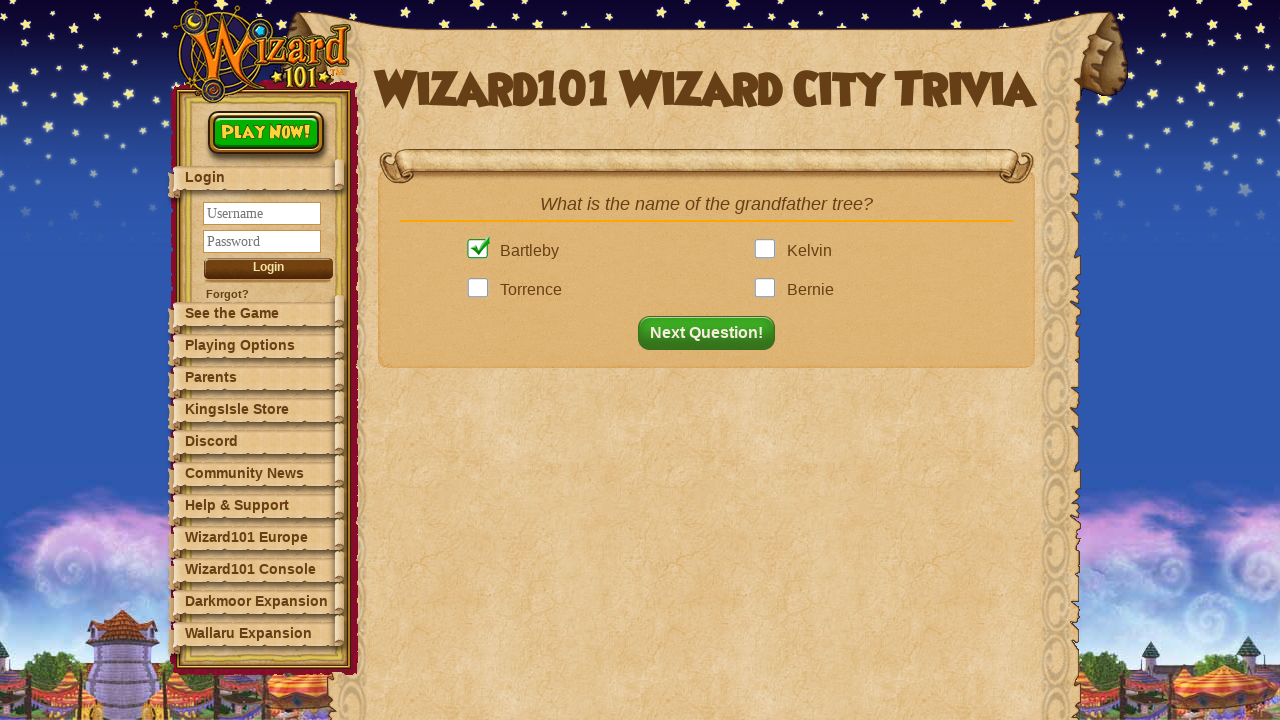

Clicked next button to proceed to question 12 at (712, 333) on button#nextQuestion.fadeIn
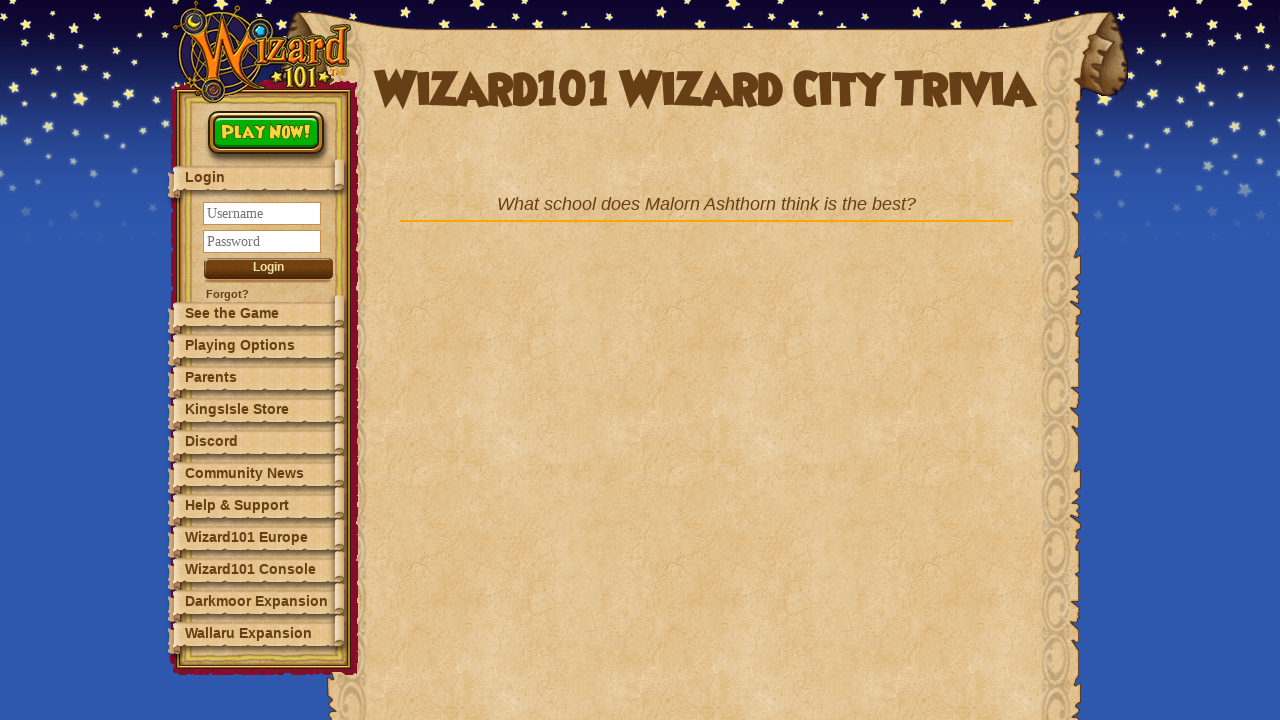

Question 12 loaded and visible
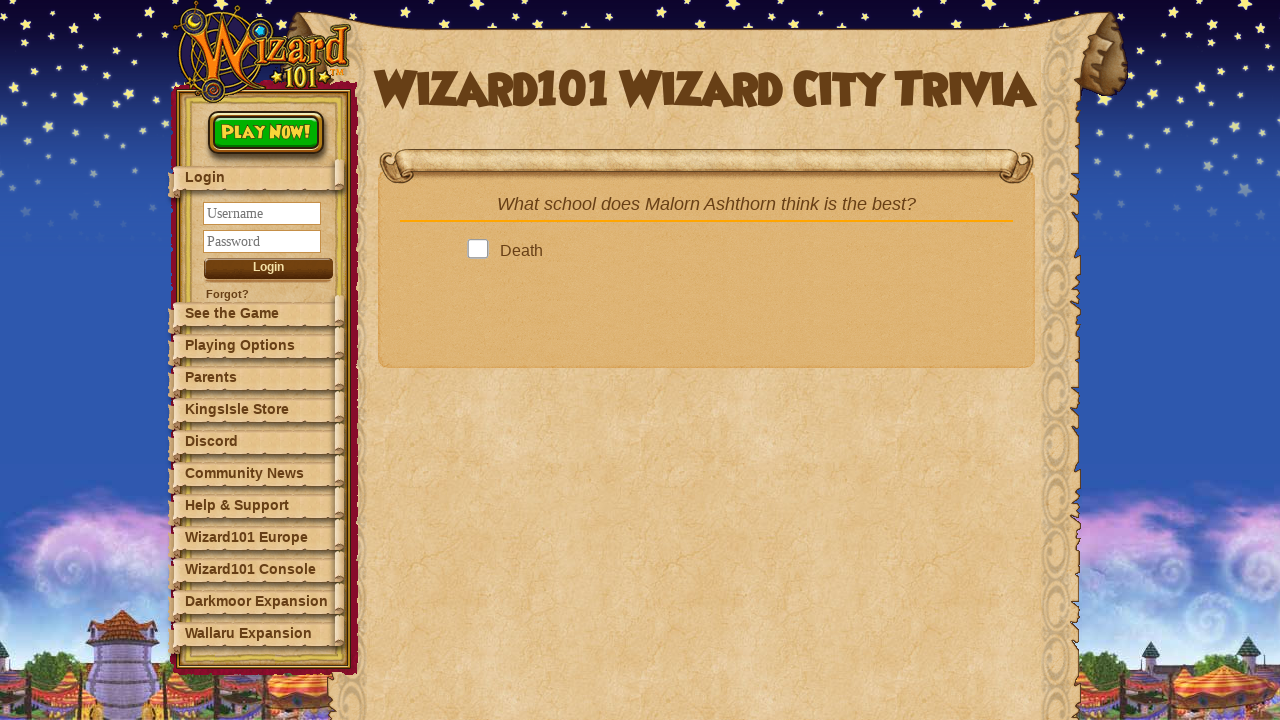

Answer options loaded for question 12
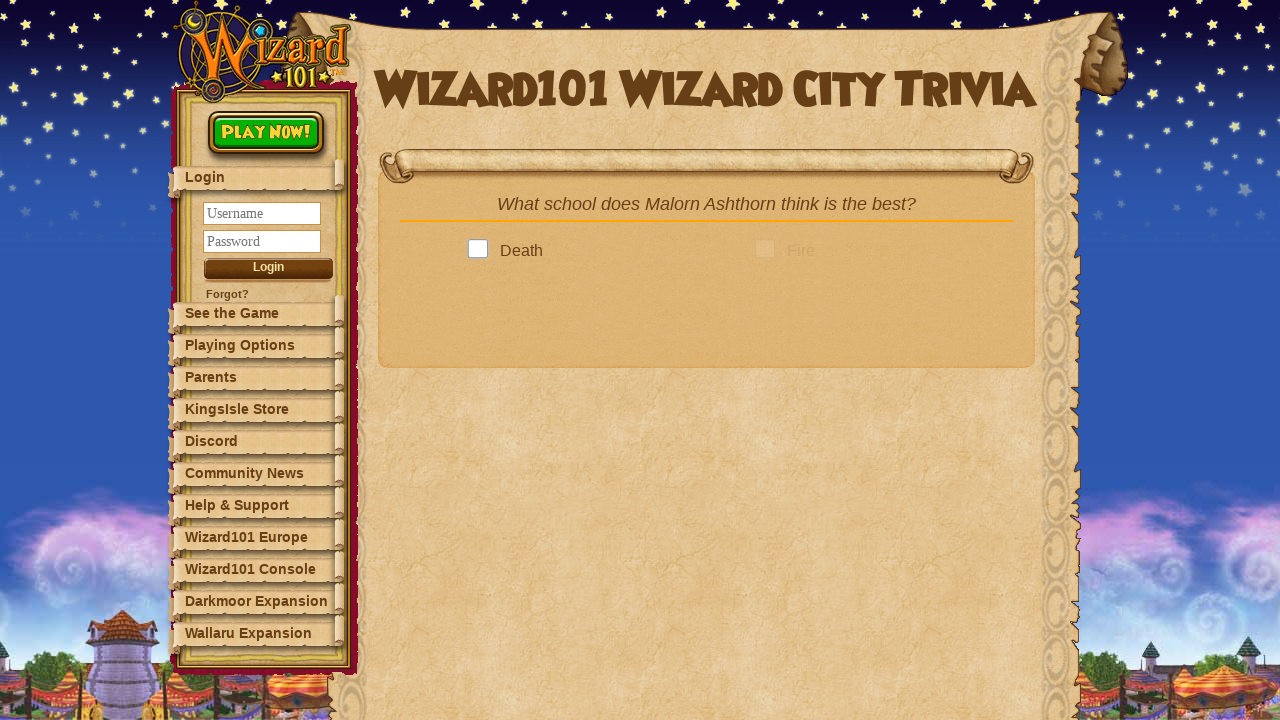

Retrieved all answer options for question 12
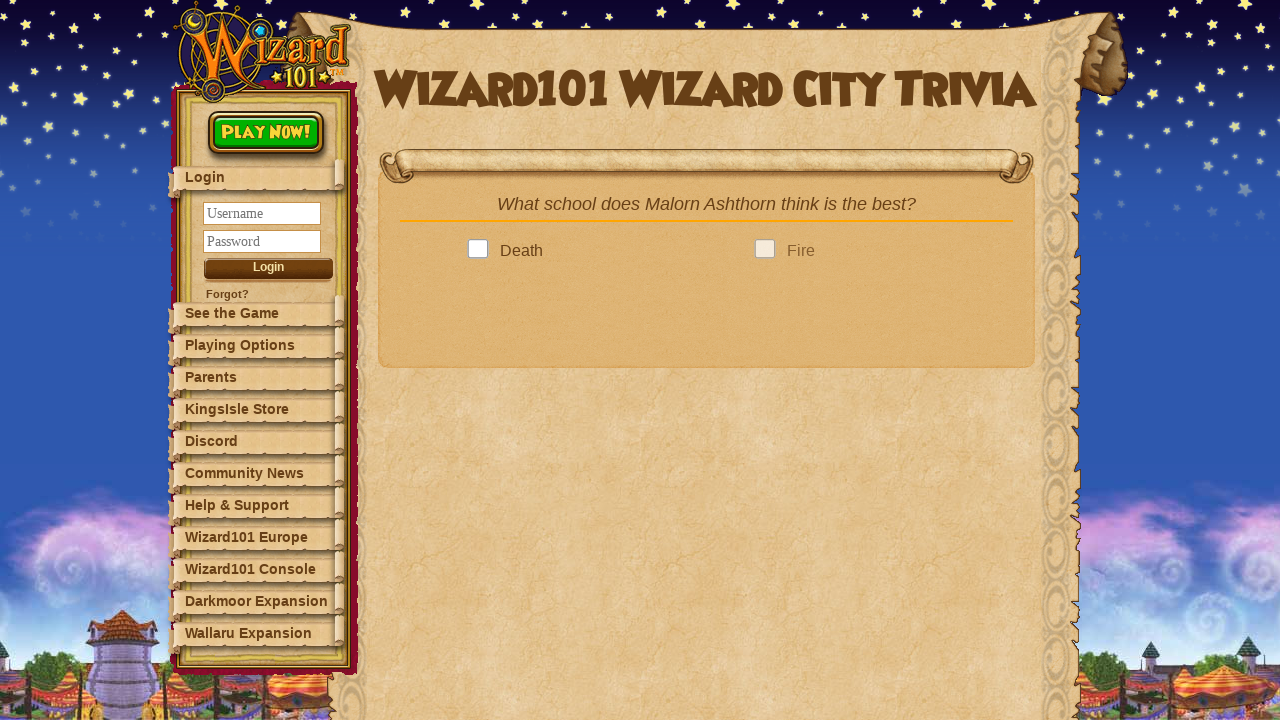

Selected an answer for question 12 at (482, 251) on .answer >> nth=0 >> .answerBox
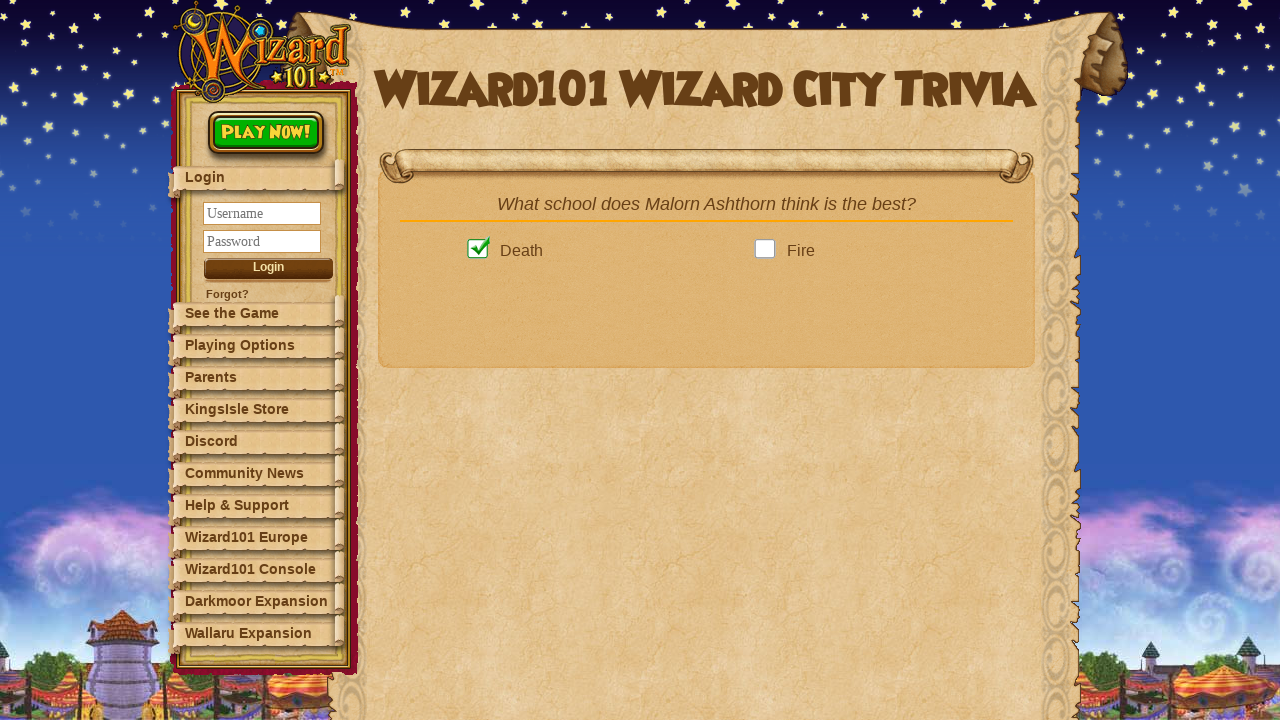

Next button became clickable for question 12
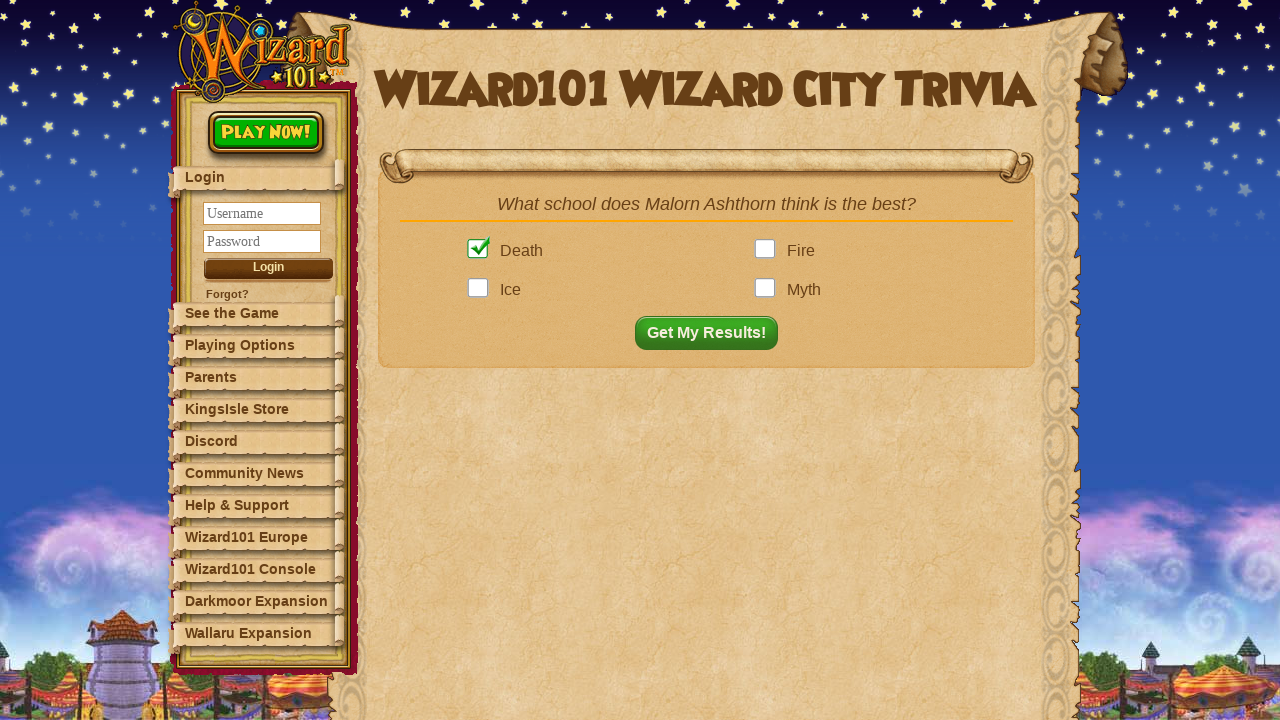

Clicked next button to proceed to question results at (712, 333) on button#nextQuestion.fadeIn
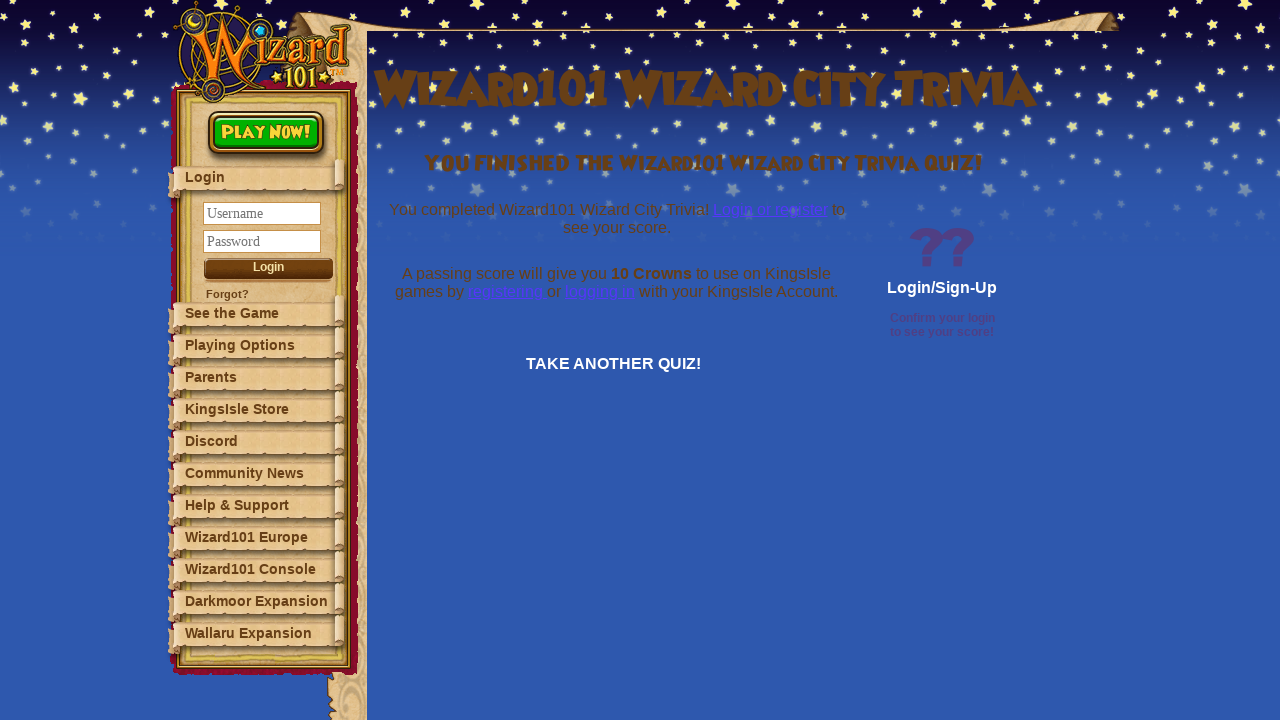

Clicked see results button to view quiz results at (948, 288) on .kiaccountsbuttonblue
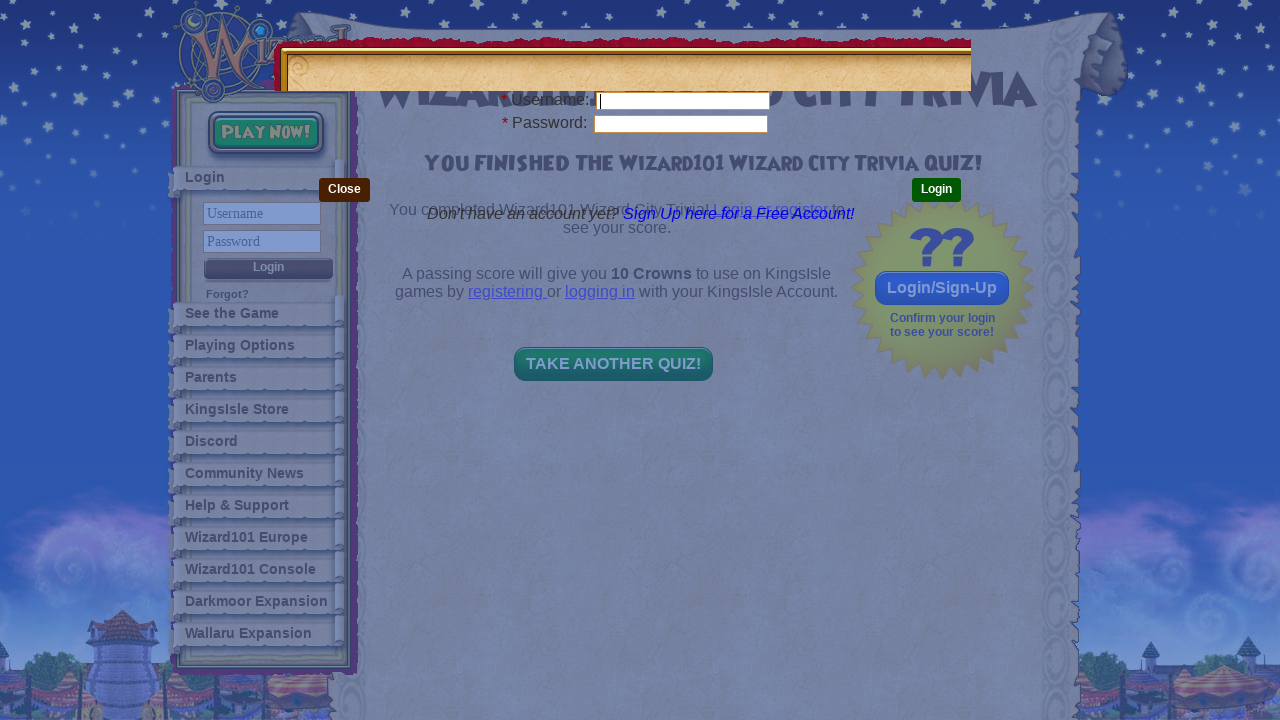

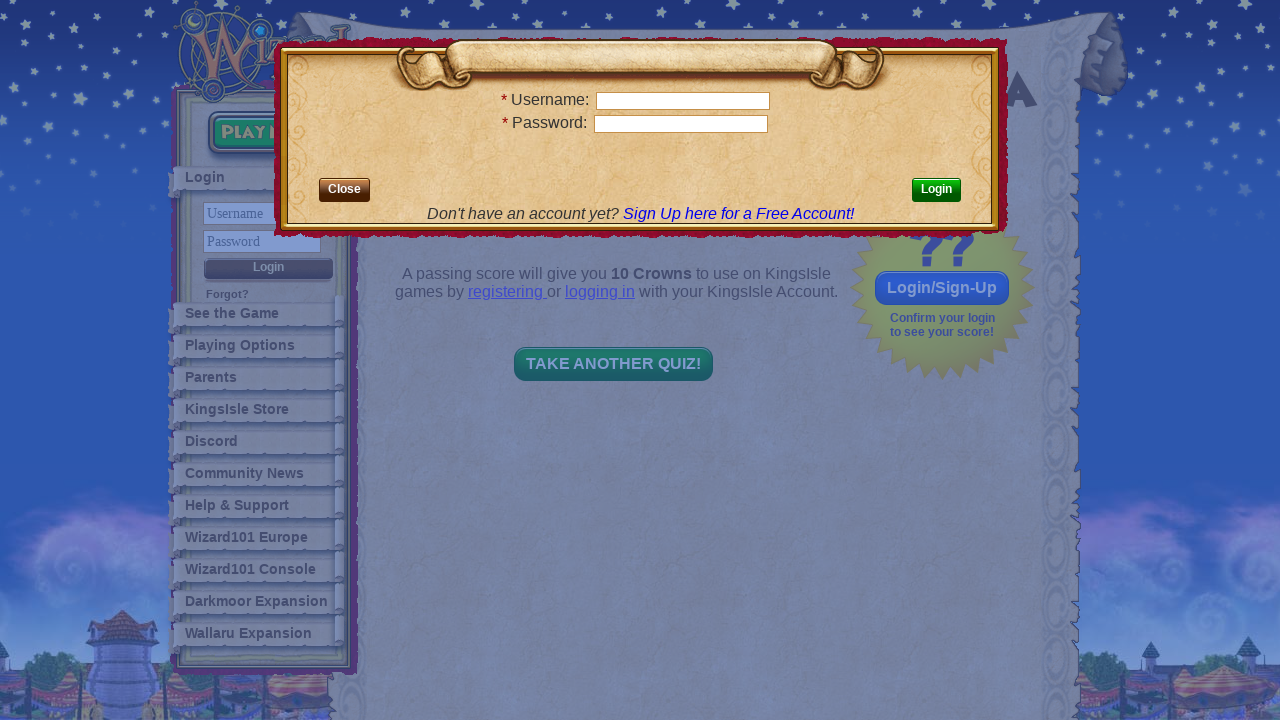